Tests dropdown functionality by selecting "Arizona" from a state dropdown, verifying the selection, and iterating through all dropdown options

Starting URL: https://testcenter.techproeducation.com/index.php?page=dropdown

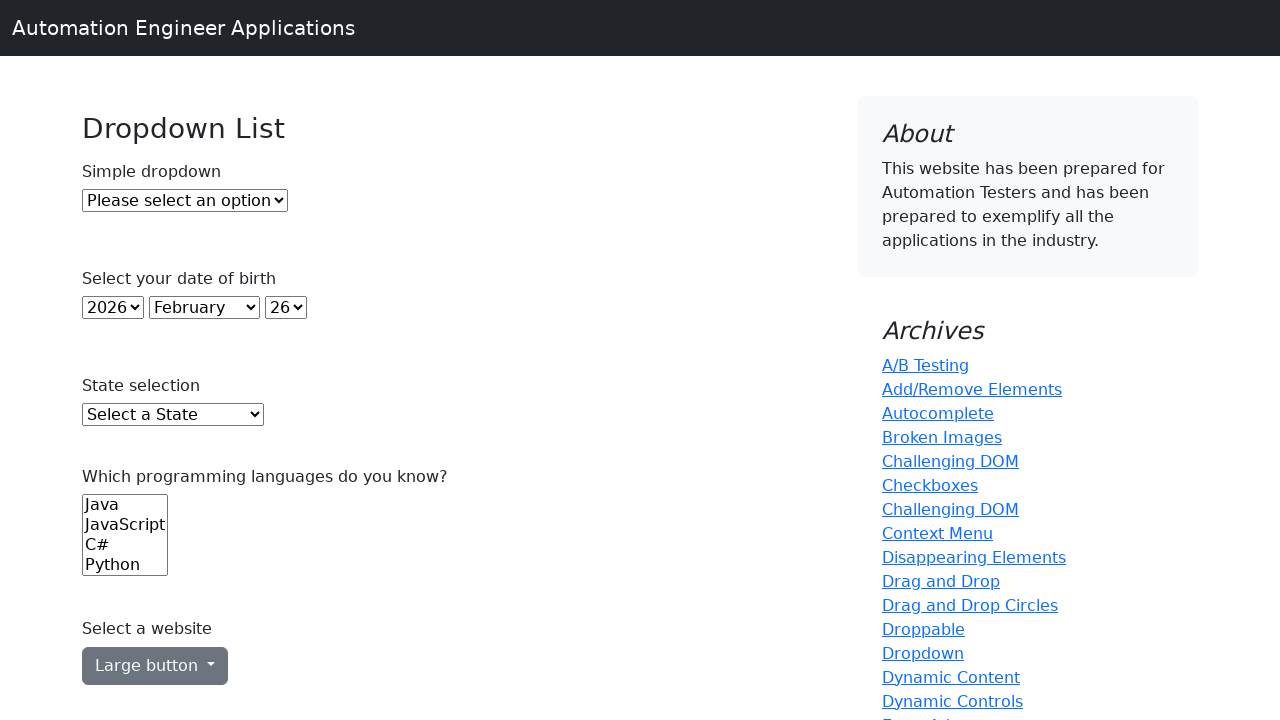

Located the state dropdown element
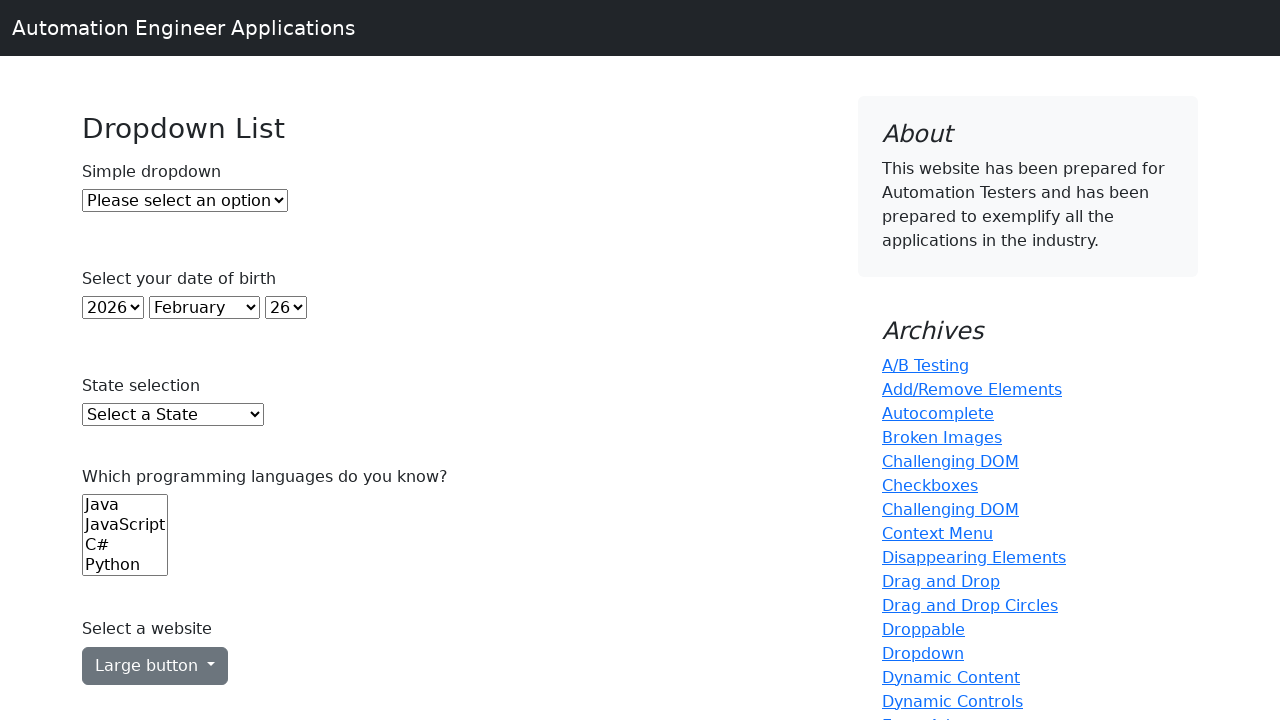

Selected 'Arizona' from the state dropdown on select#state
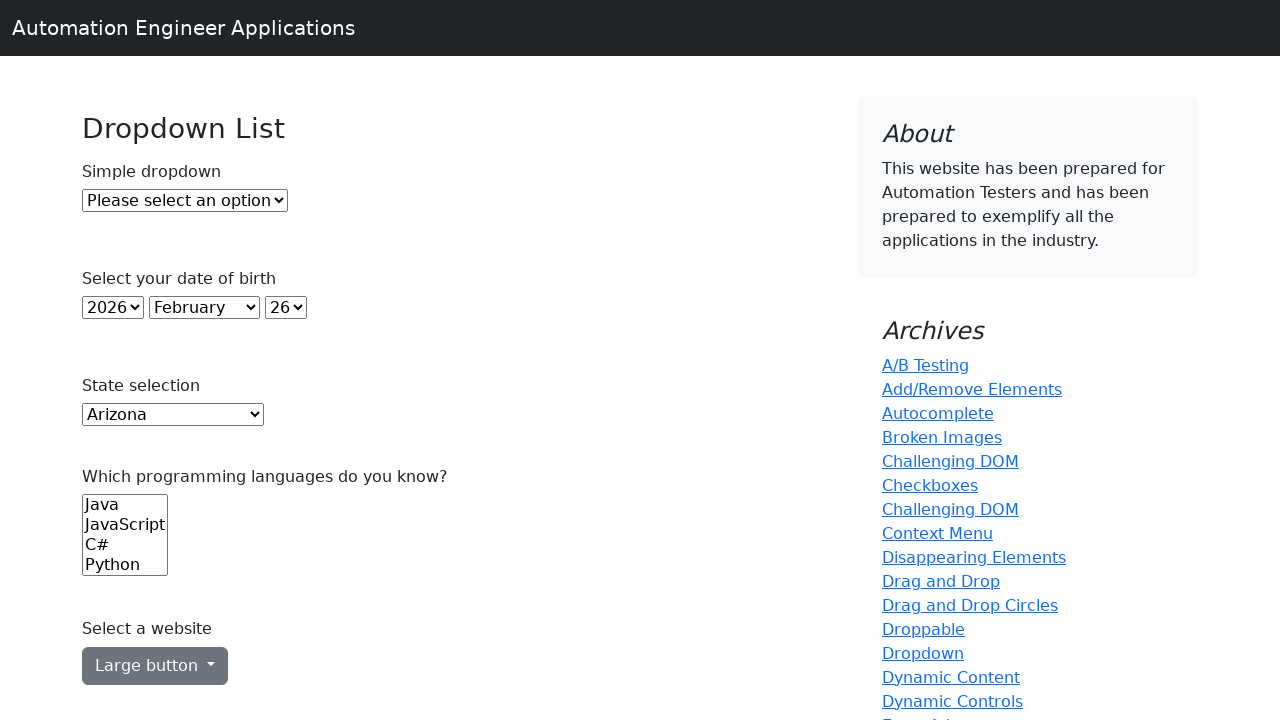

Retrieved the selected value from the dropdown
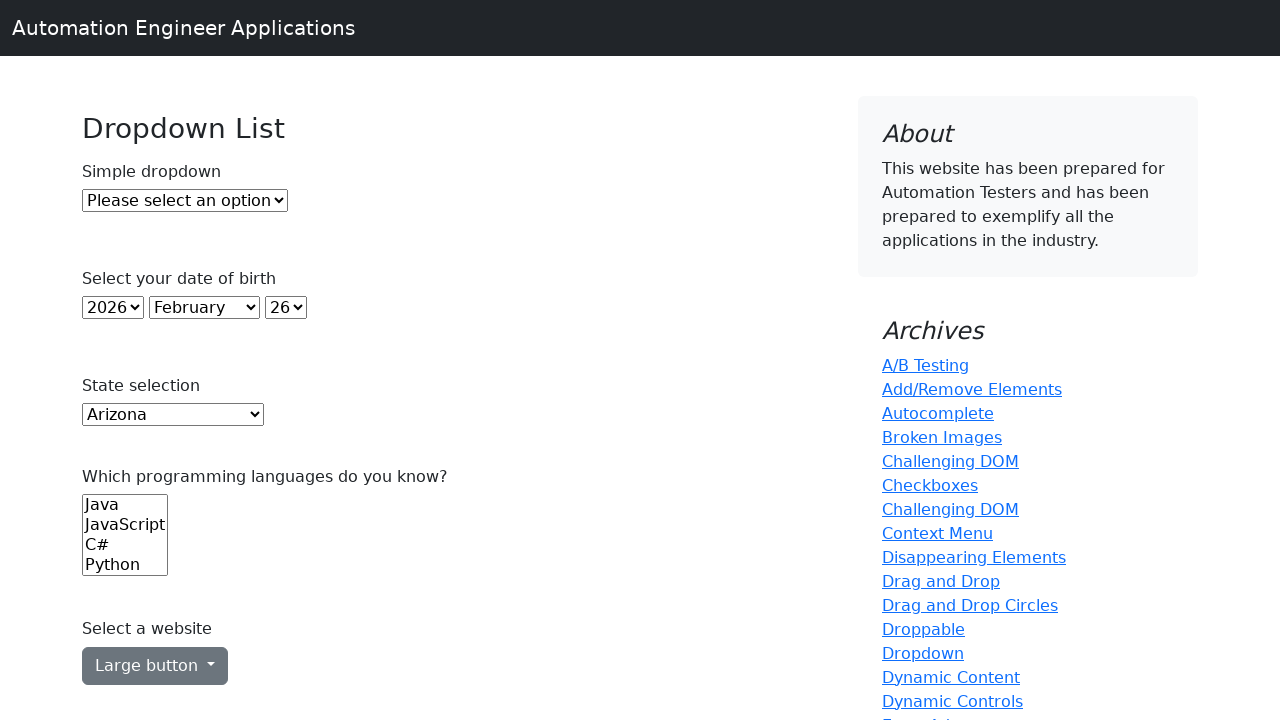

Verified that 'Arizona' is the selected option
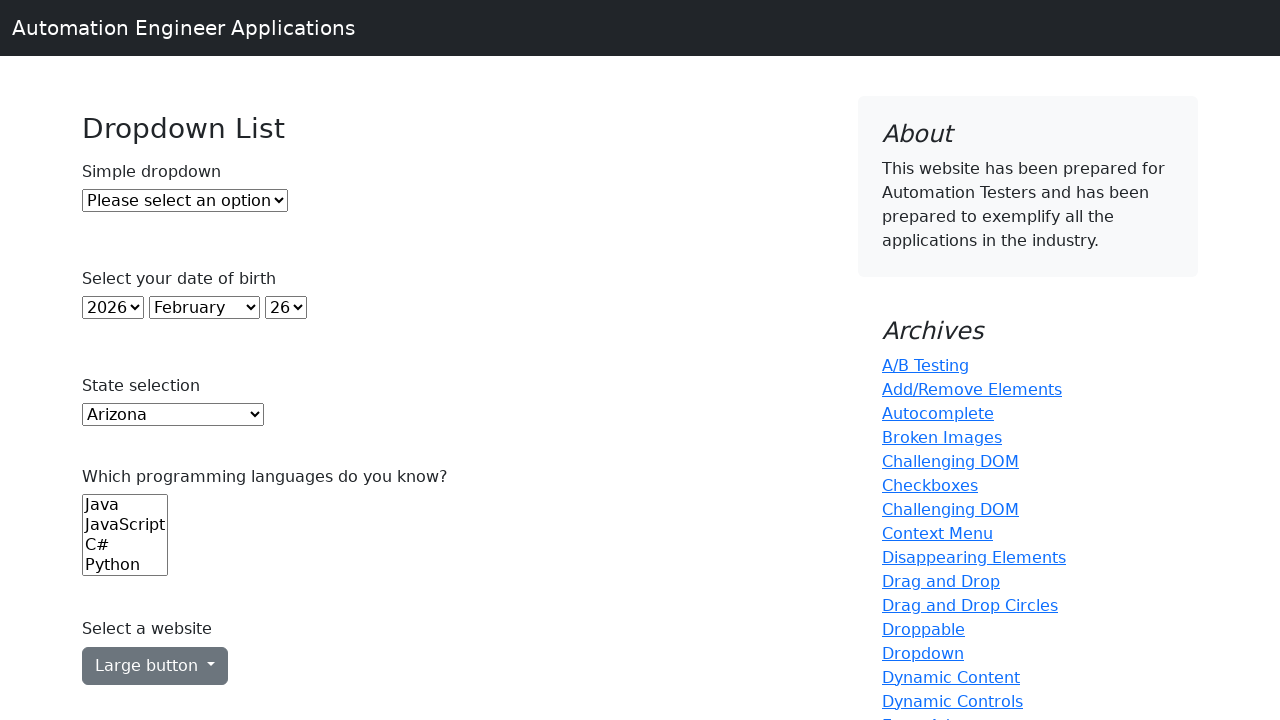

Retrieved all options from the state dropdown
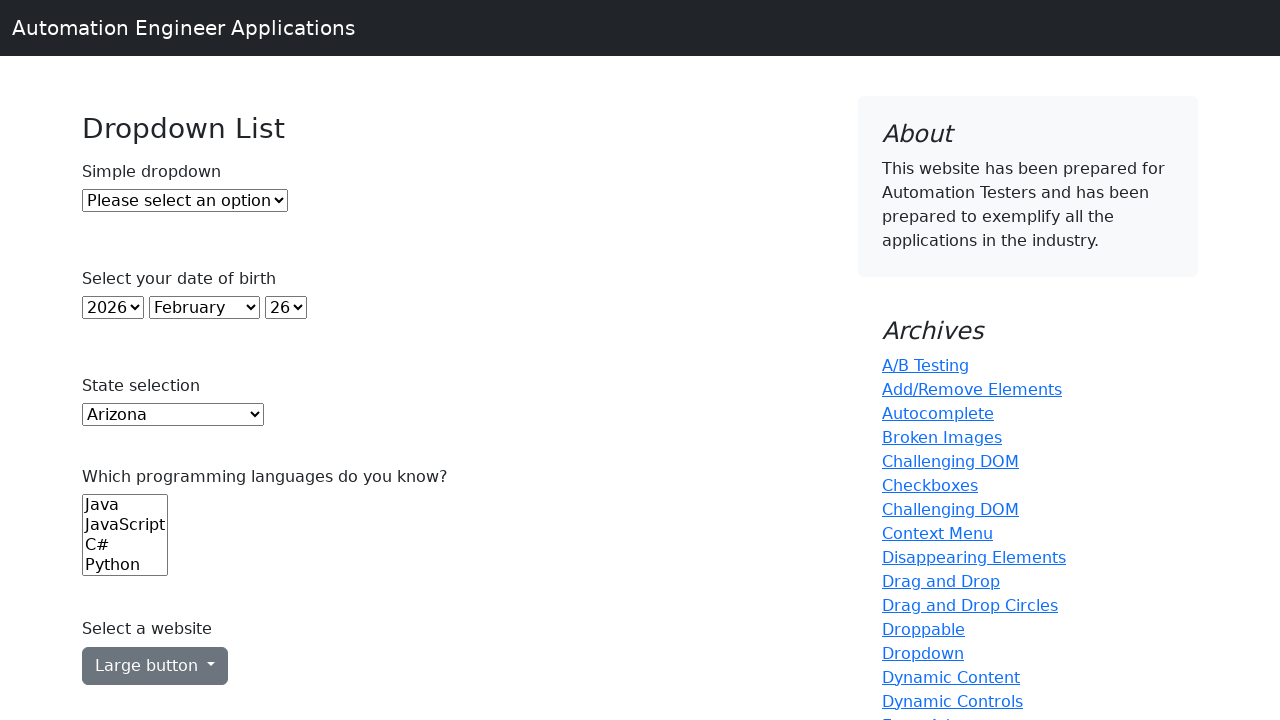

Printed dropdown option: Select a State
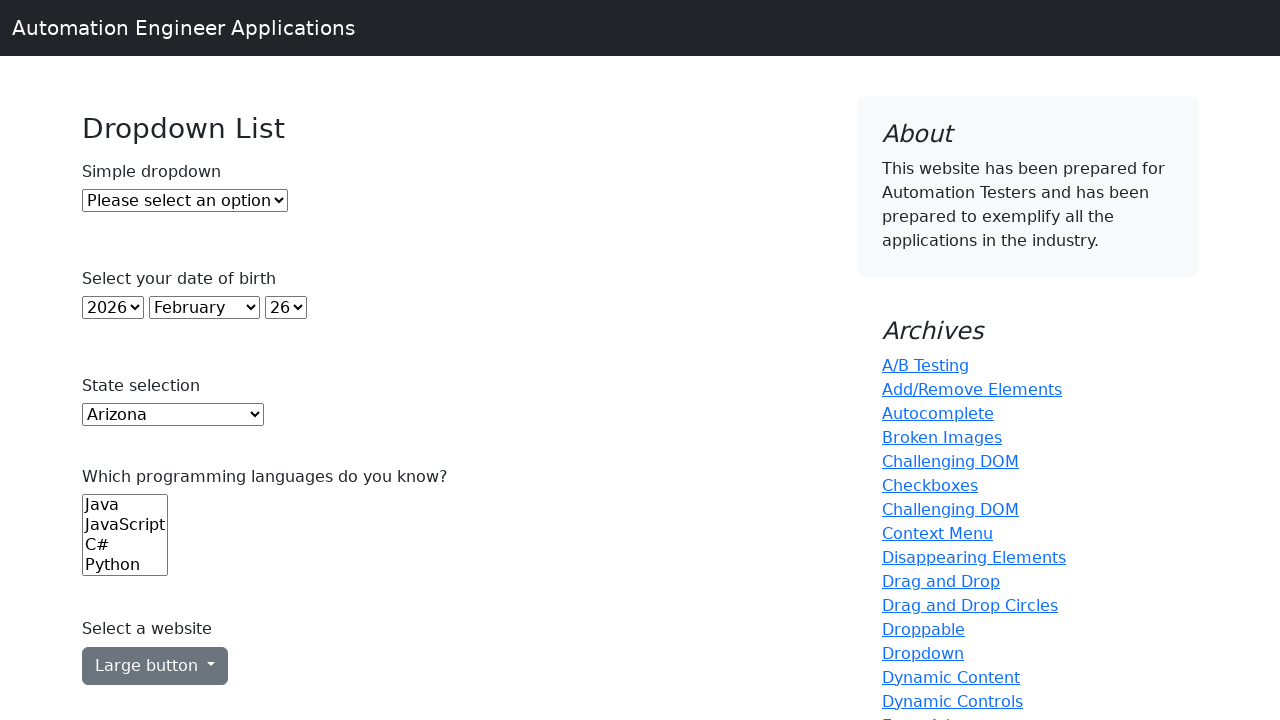

Printed dropdown option: Alabama
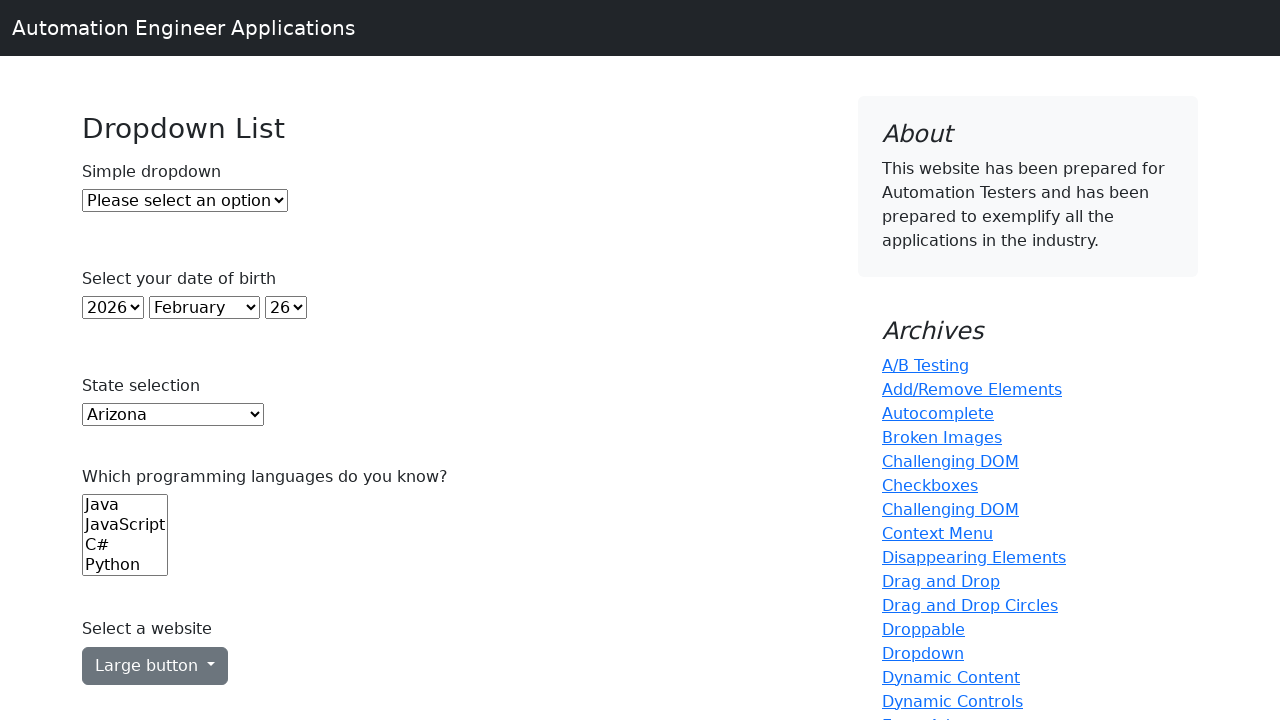

Printed dropdown option: Alaska
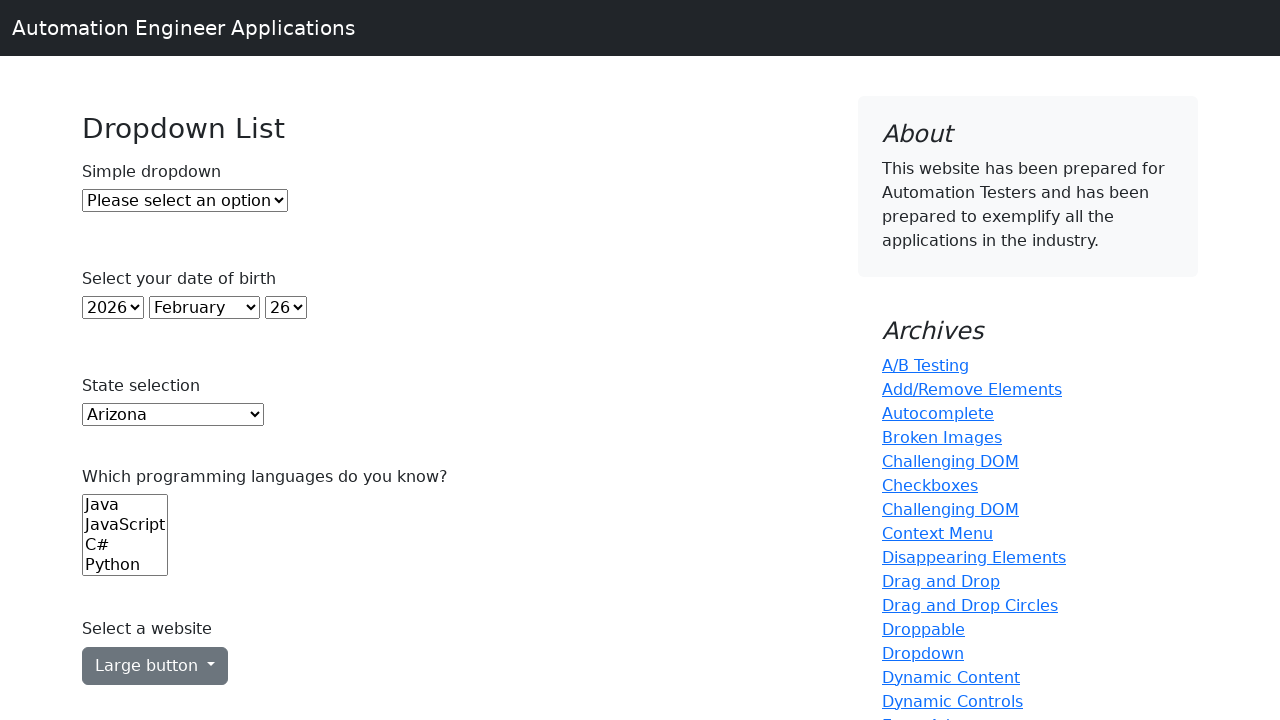

Printed dropdown option: Arizona
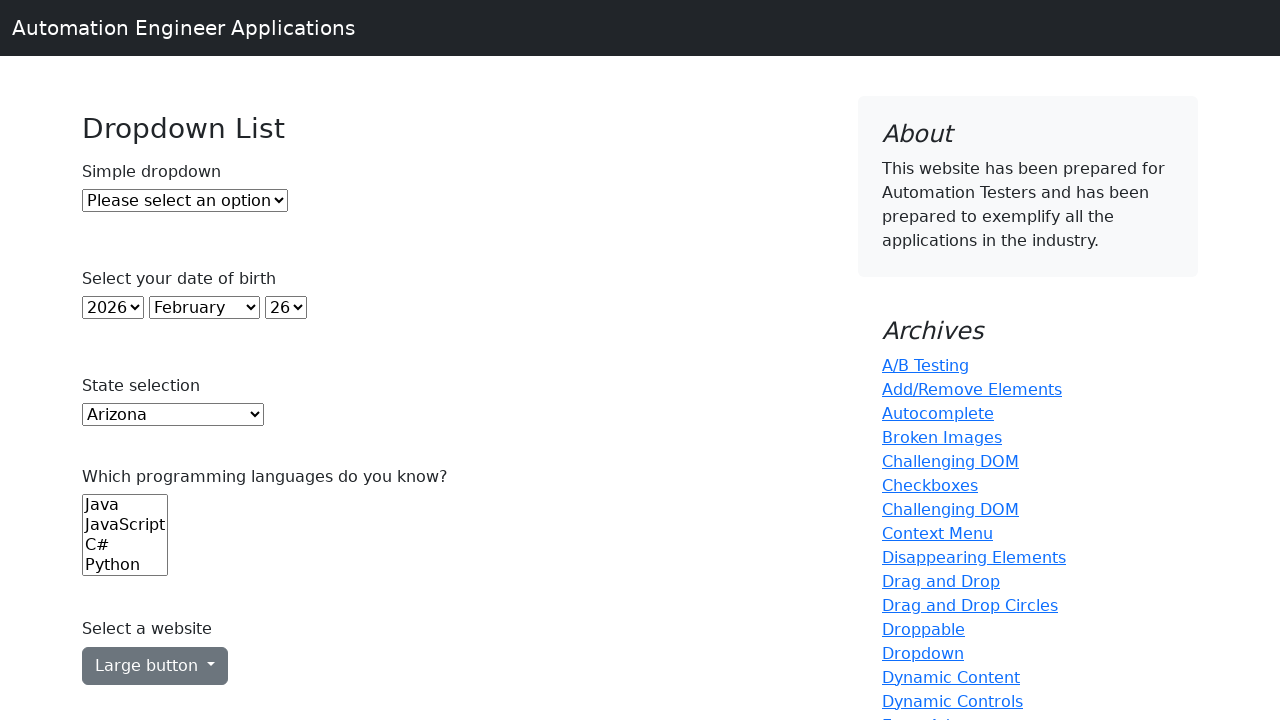

Printed dropdown option: Arkansas
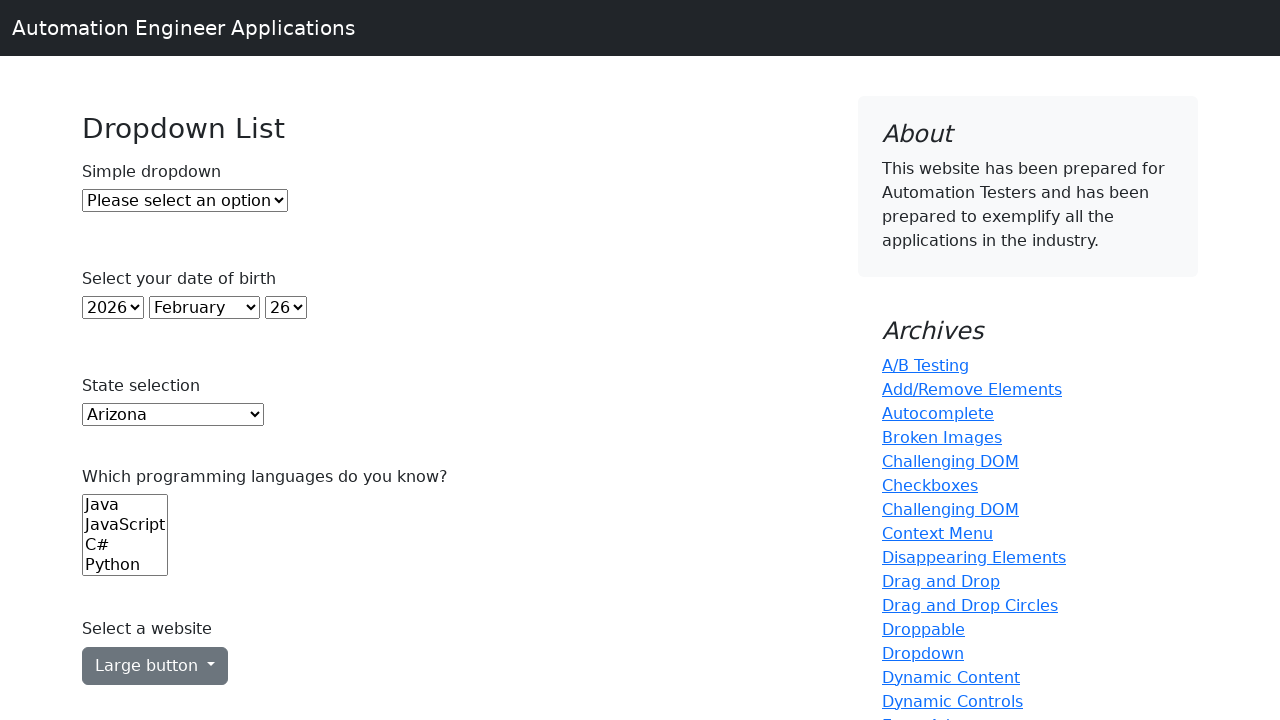

Printed dropdown option: California
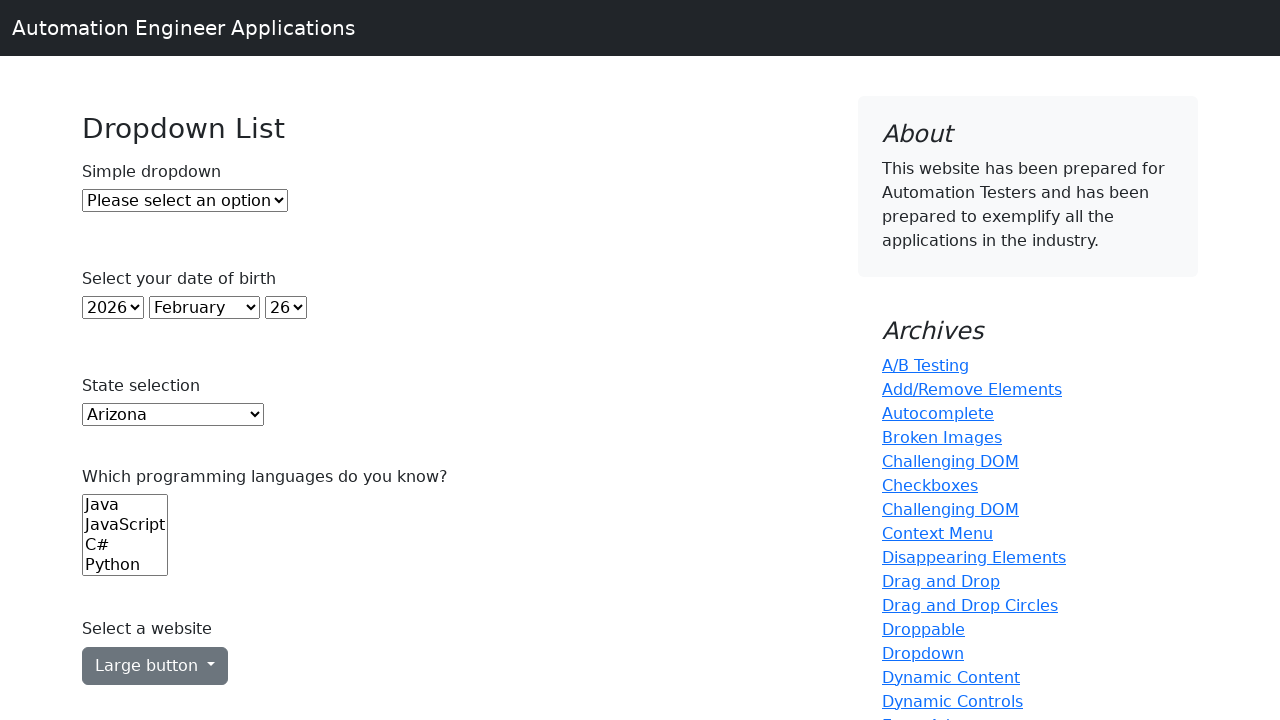

Printed dropdown option: Colorado
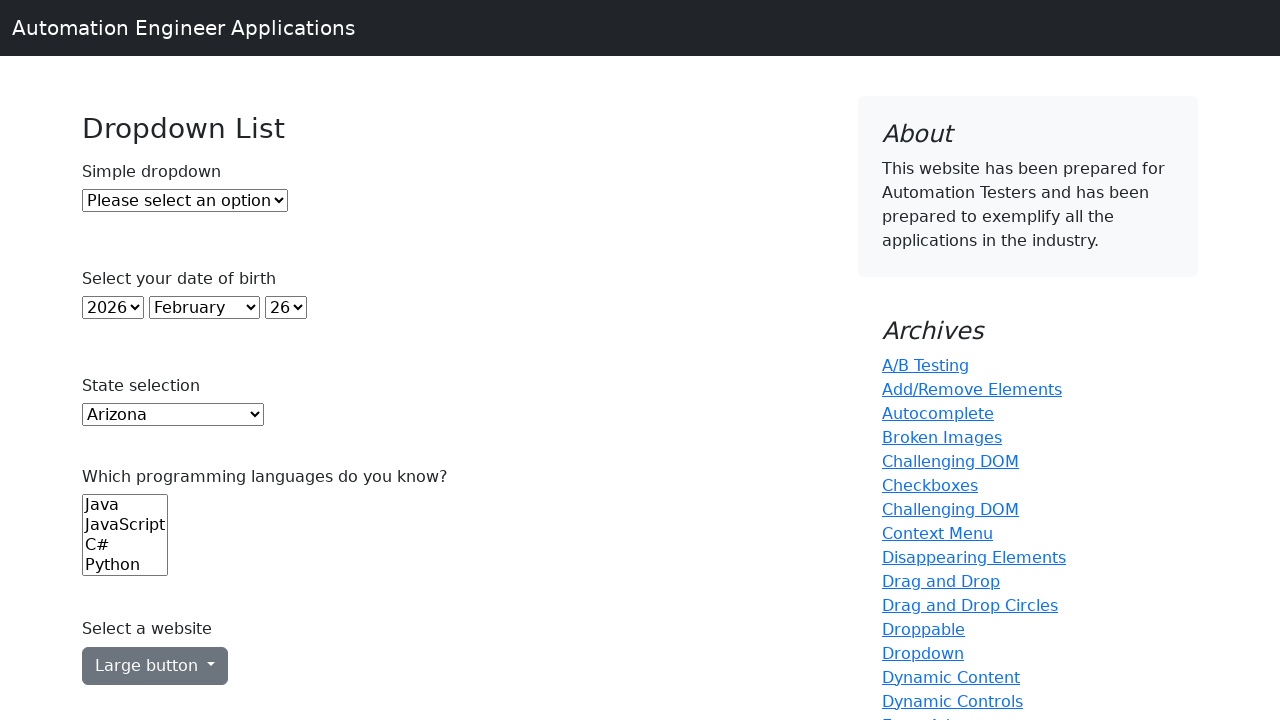

Printed dropdown option: Connecticut
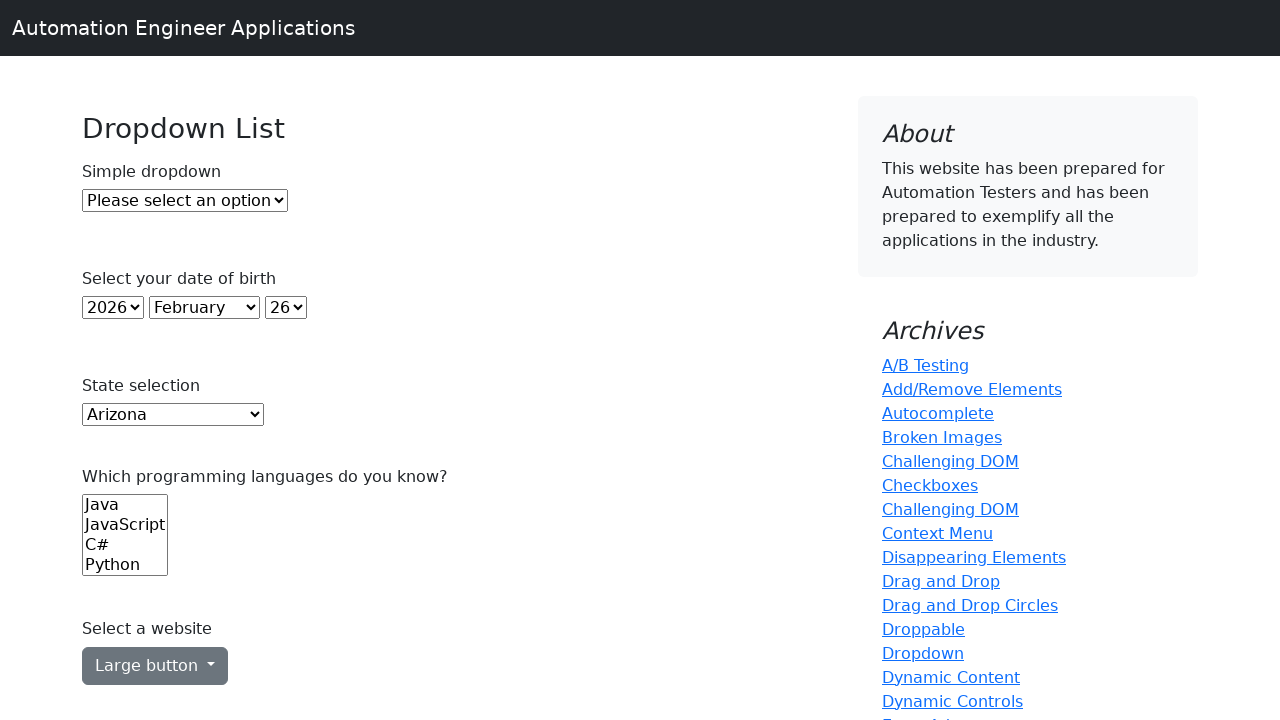

Printed dropdown option: Delaware
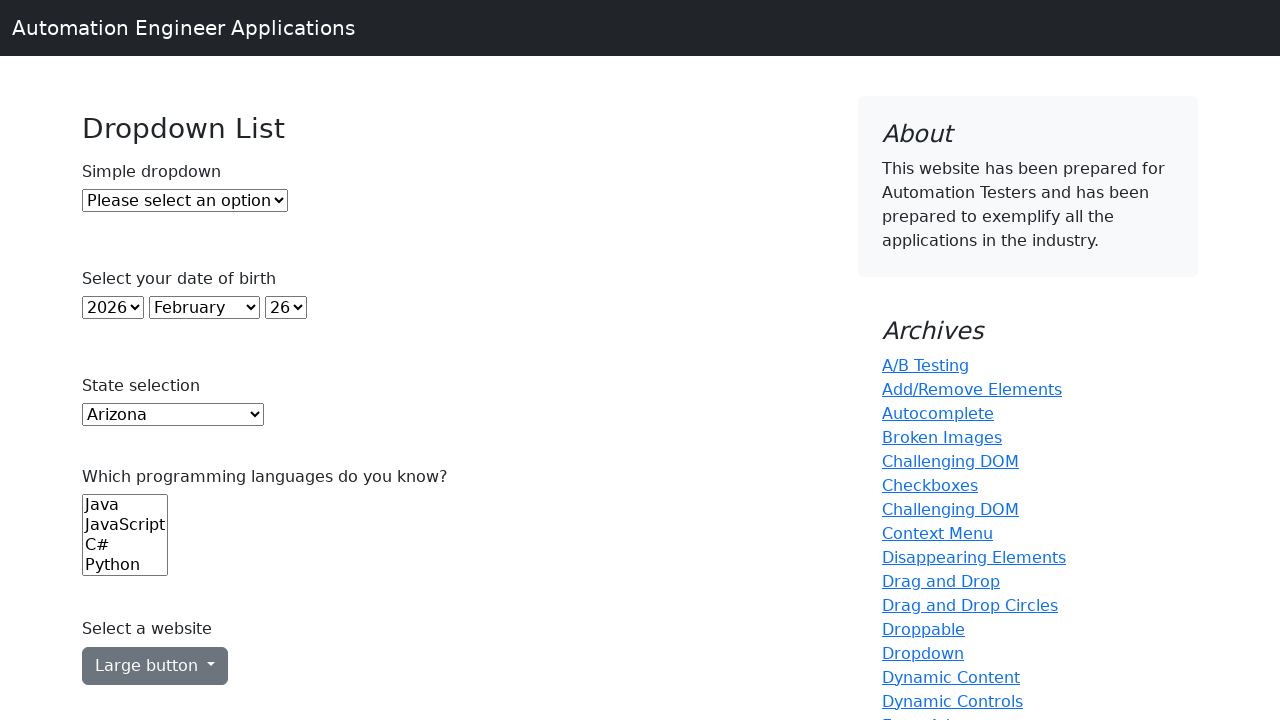

Printed dropdown option: District Of Columbia
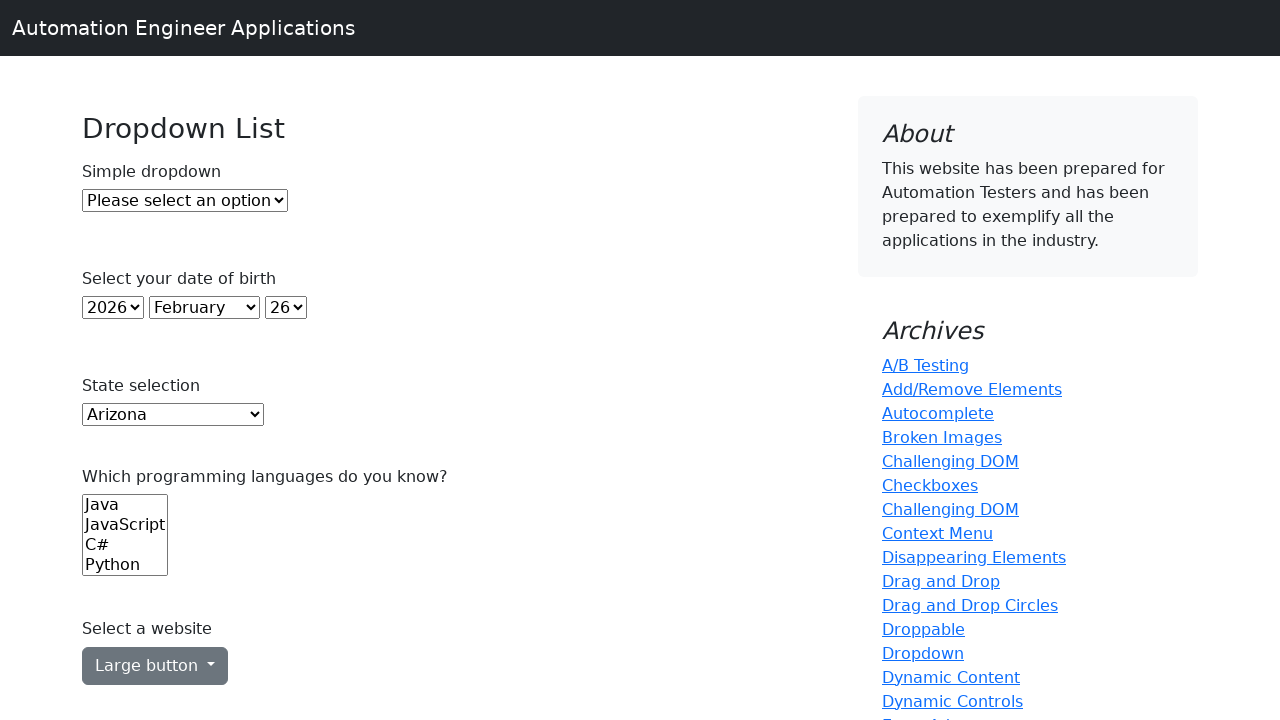

Printed dropdown option: Florida
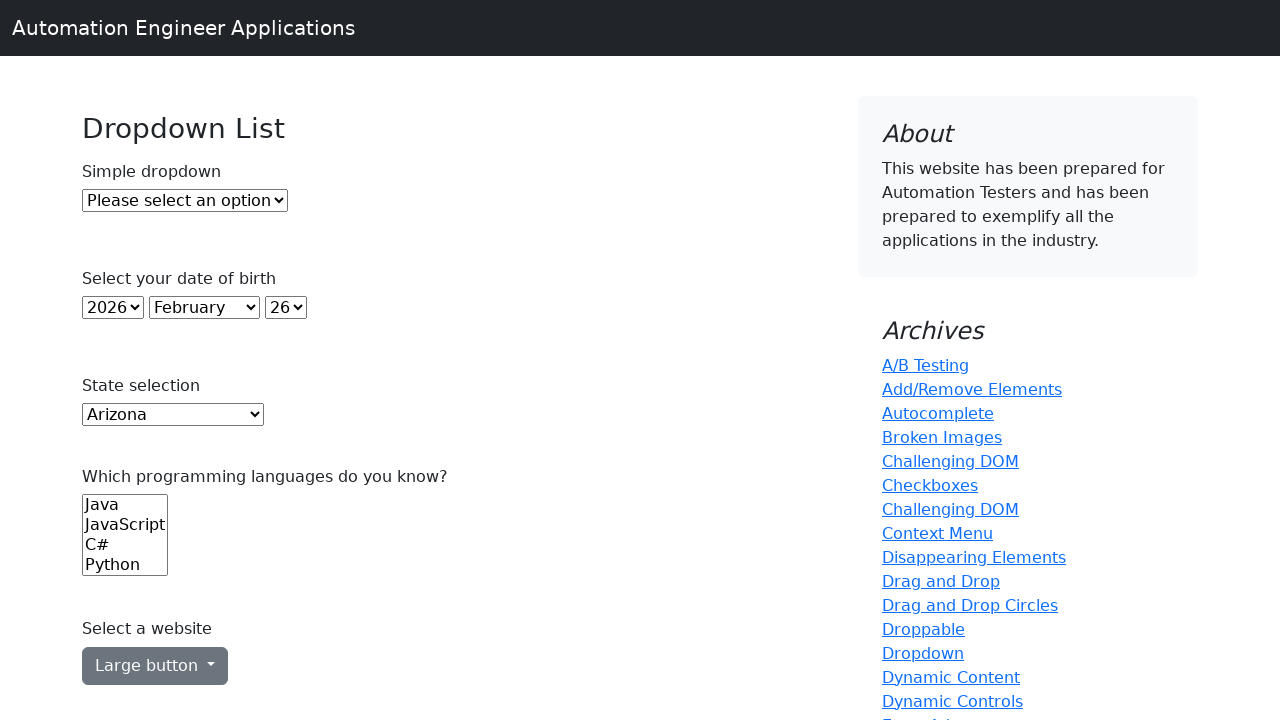

Printed dropdown option: Georgia
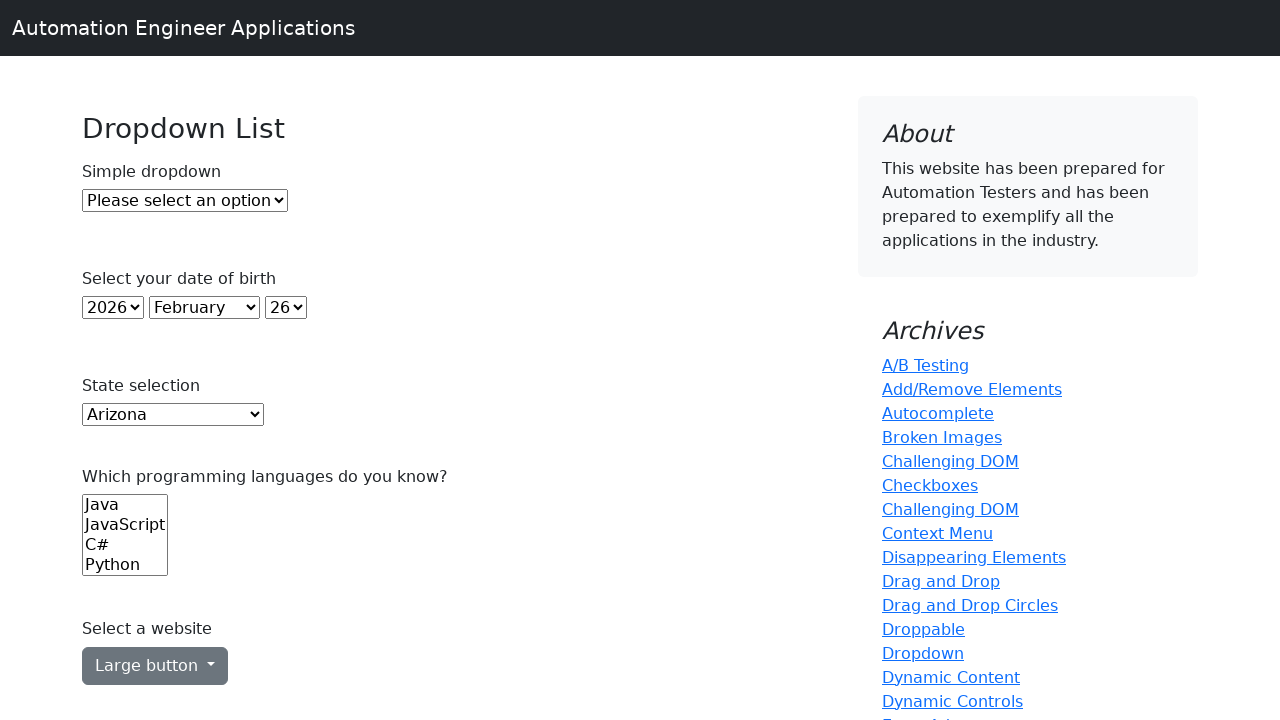

Printed dropdown option: Hawaii
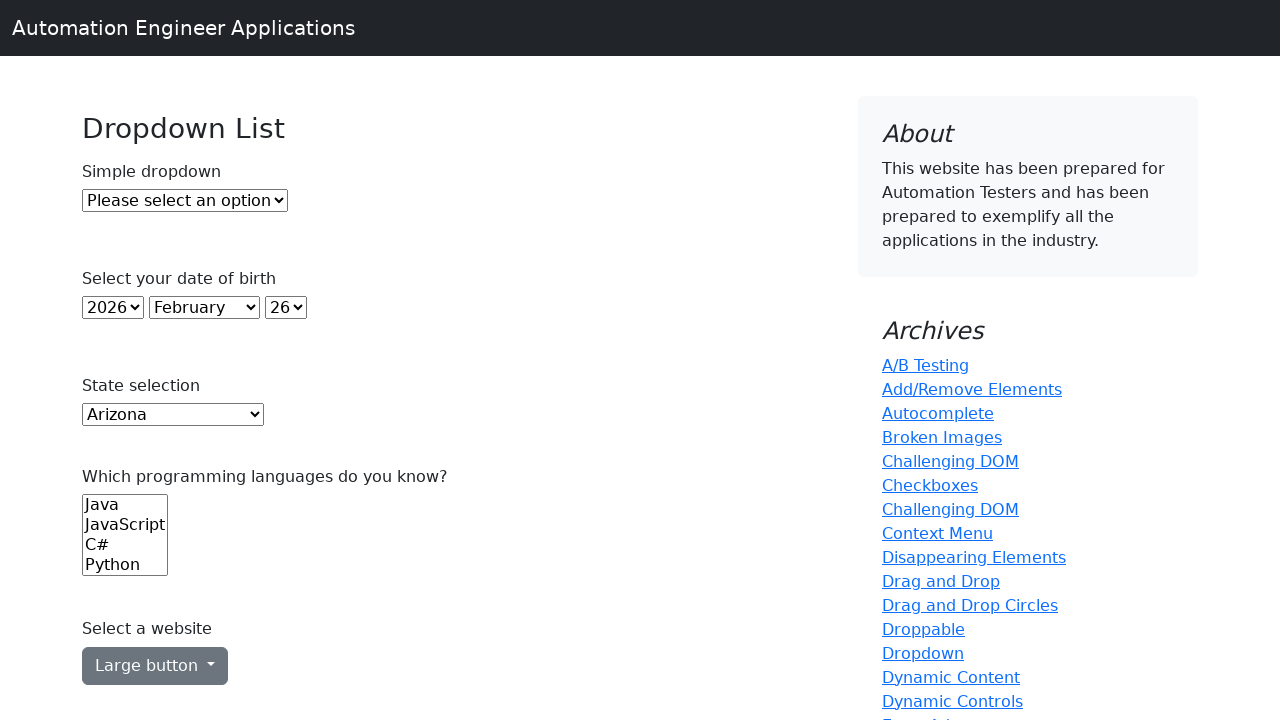

Printed dropdown option: Idaho
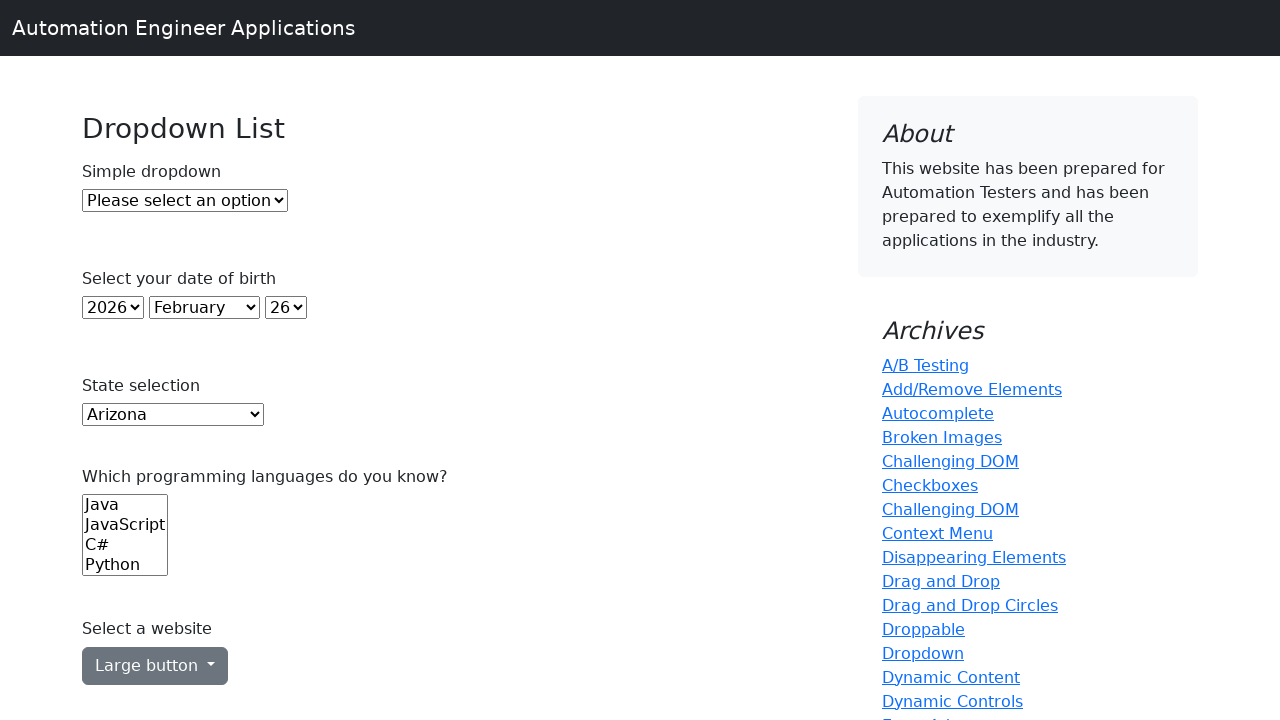

Printed dropdown option: Illinois
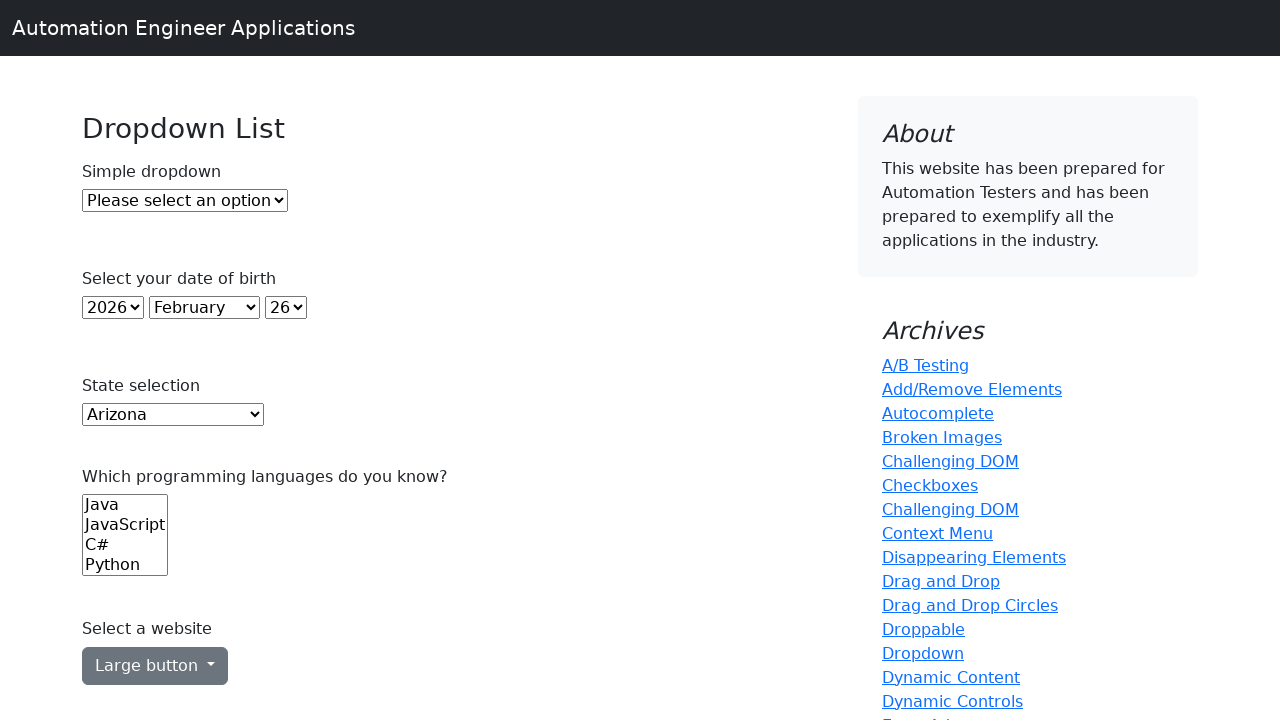

Printed dropdown option: Indiana
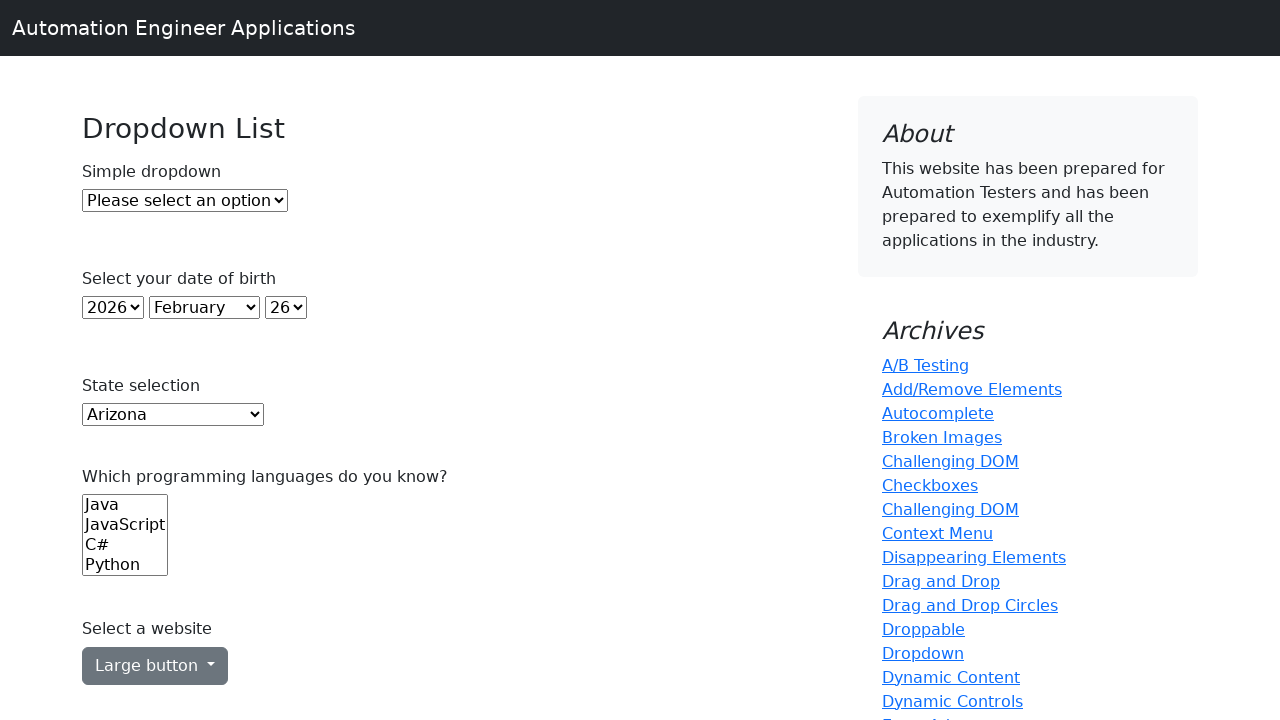

Printed dropdown option: Iowa
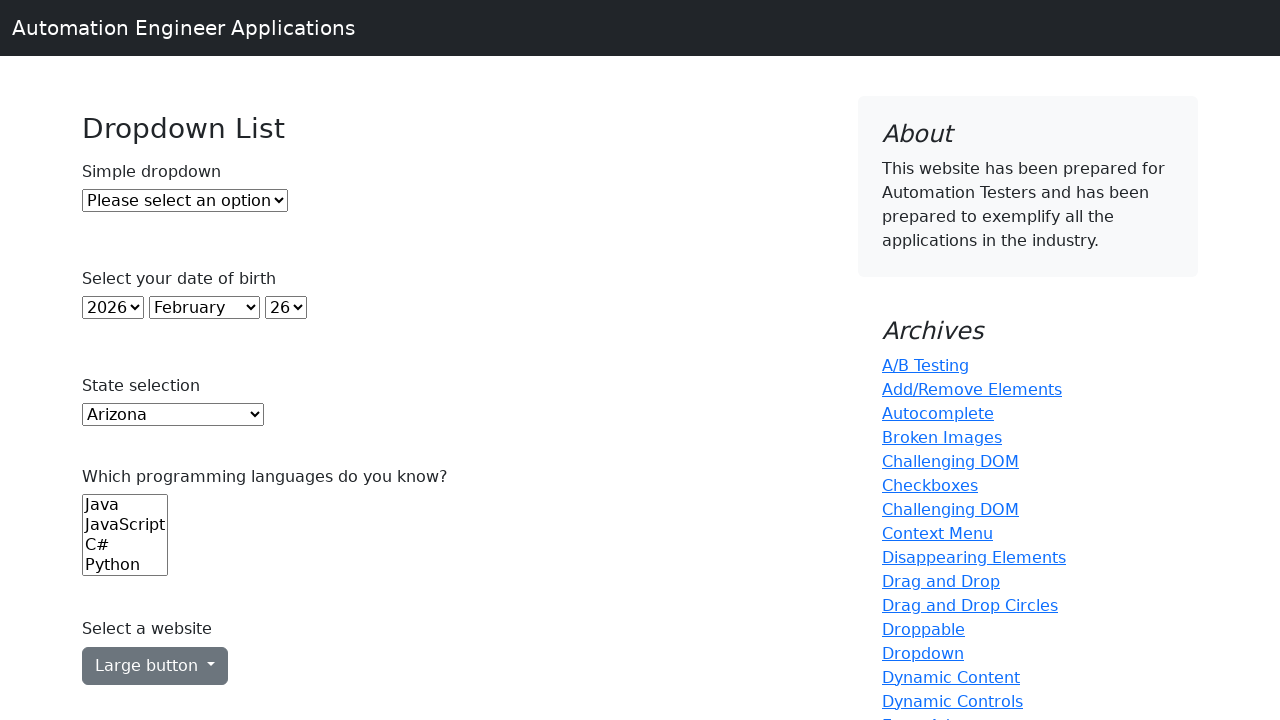

Printed dropdown option: Kansas
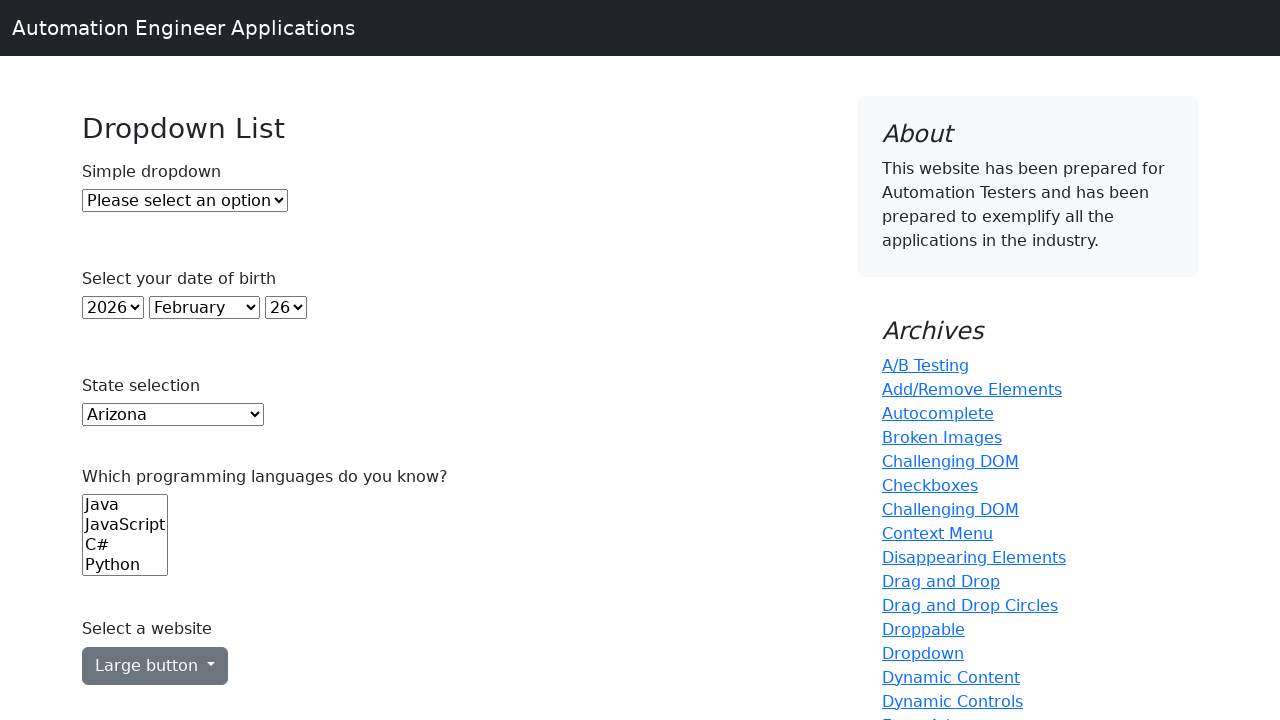

Printed dropdown option: Kentucky
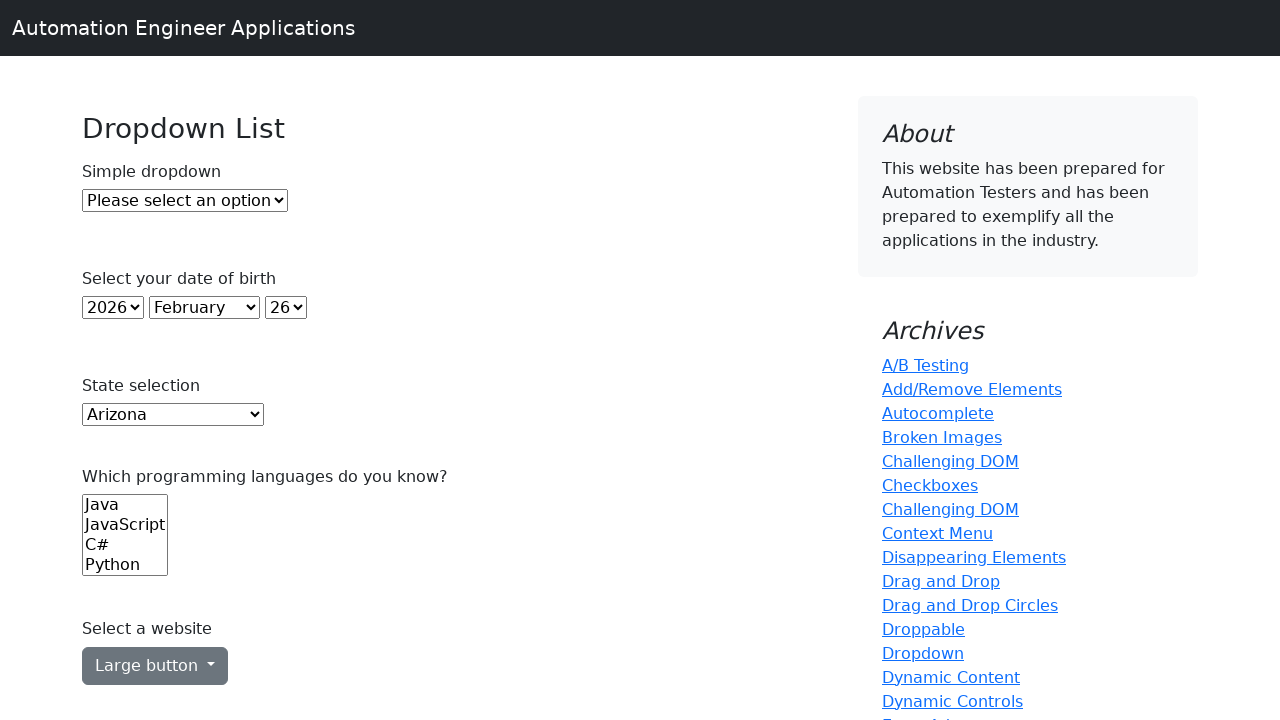

Printed dropdown option: Louisiana
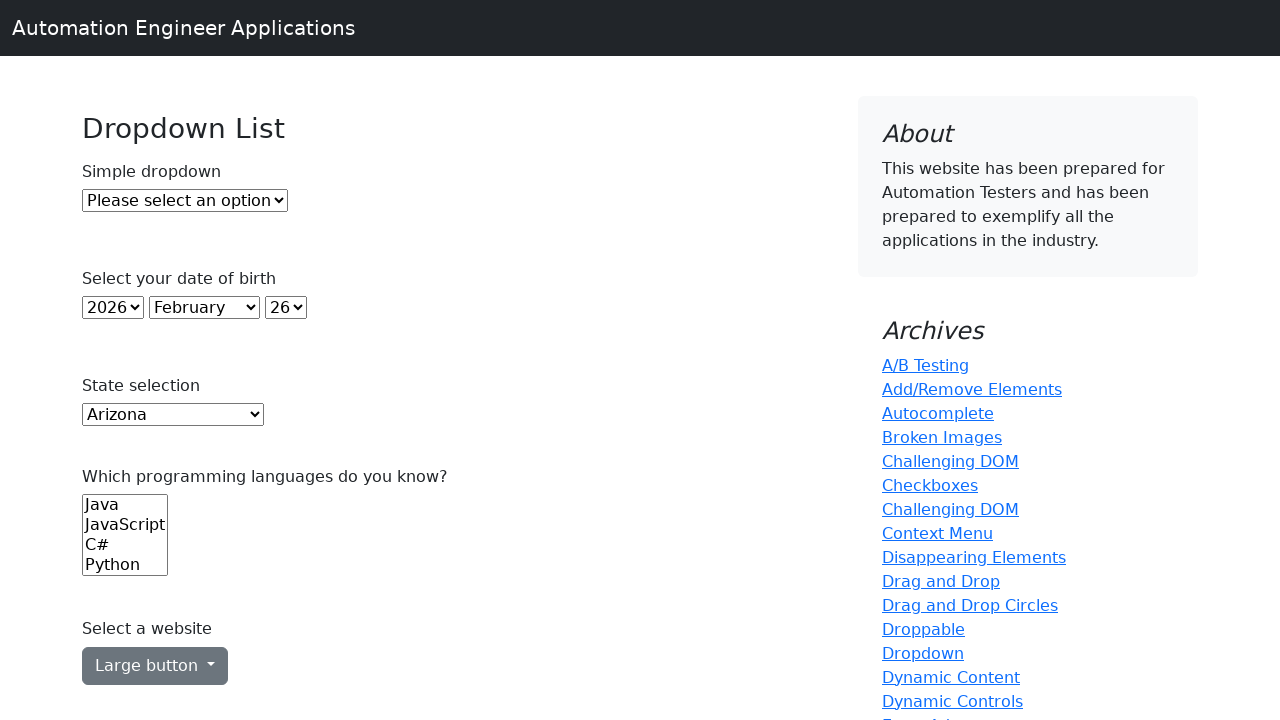

Printed dropdown option: Maine
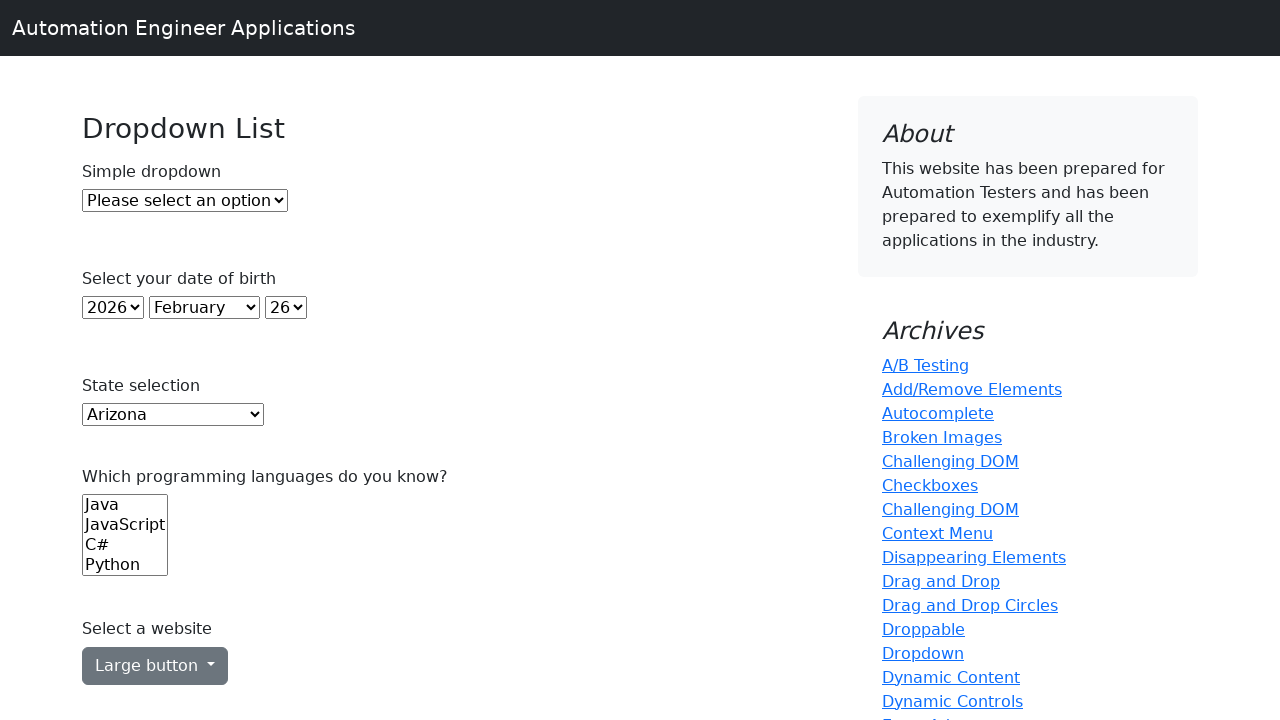

Printed dropdown option: Maryland
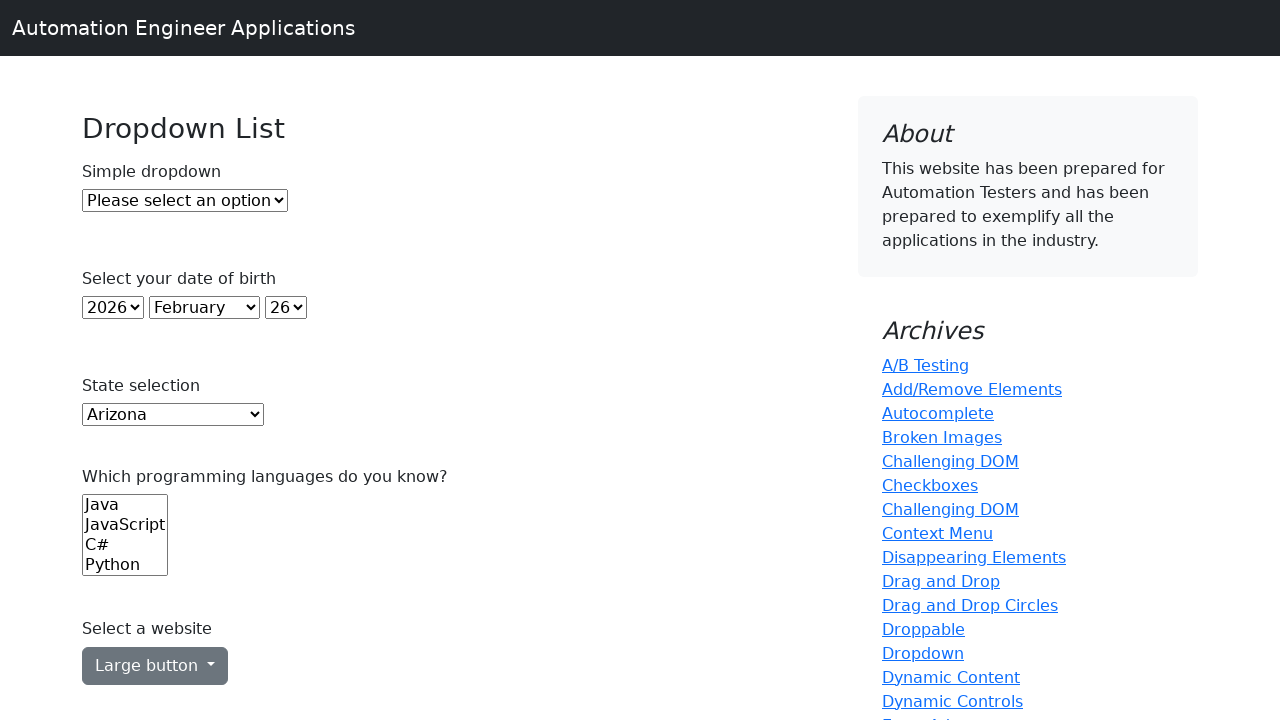

Printed dropdown option: Massachusetts
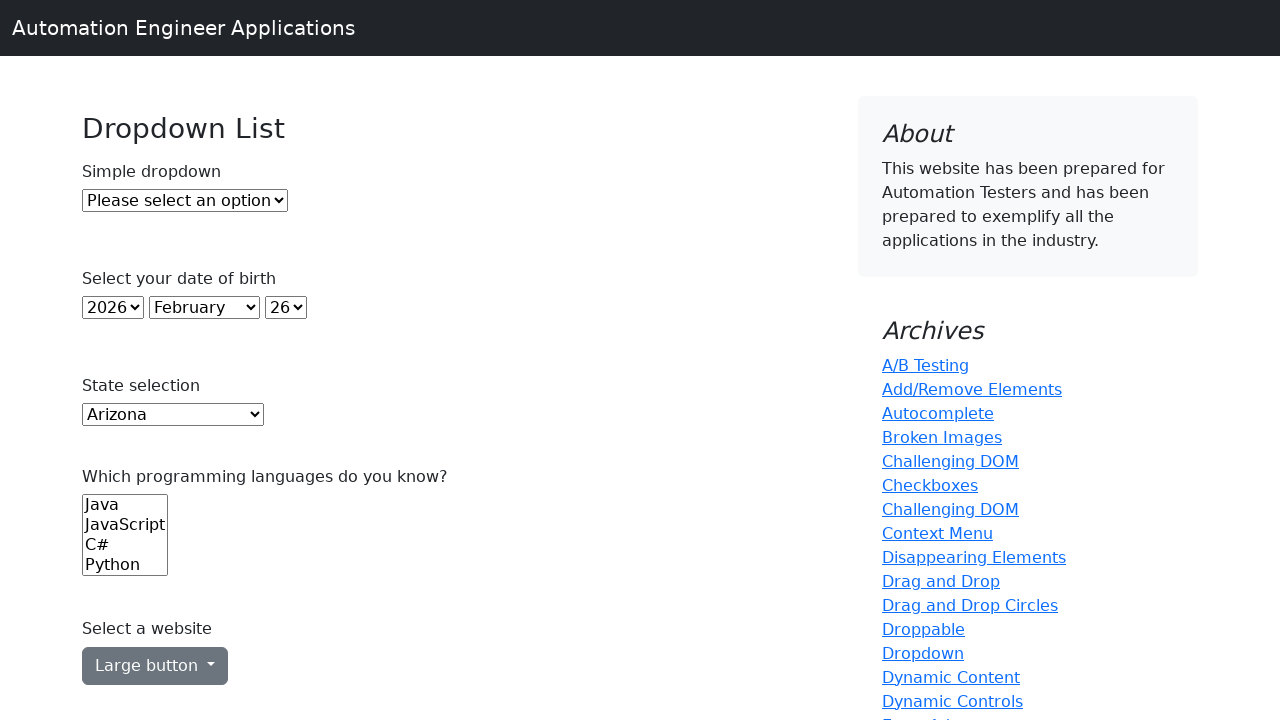

Printed dropdown option: Michigan
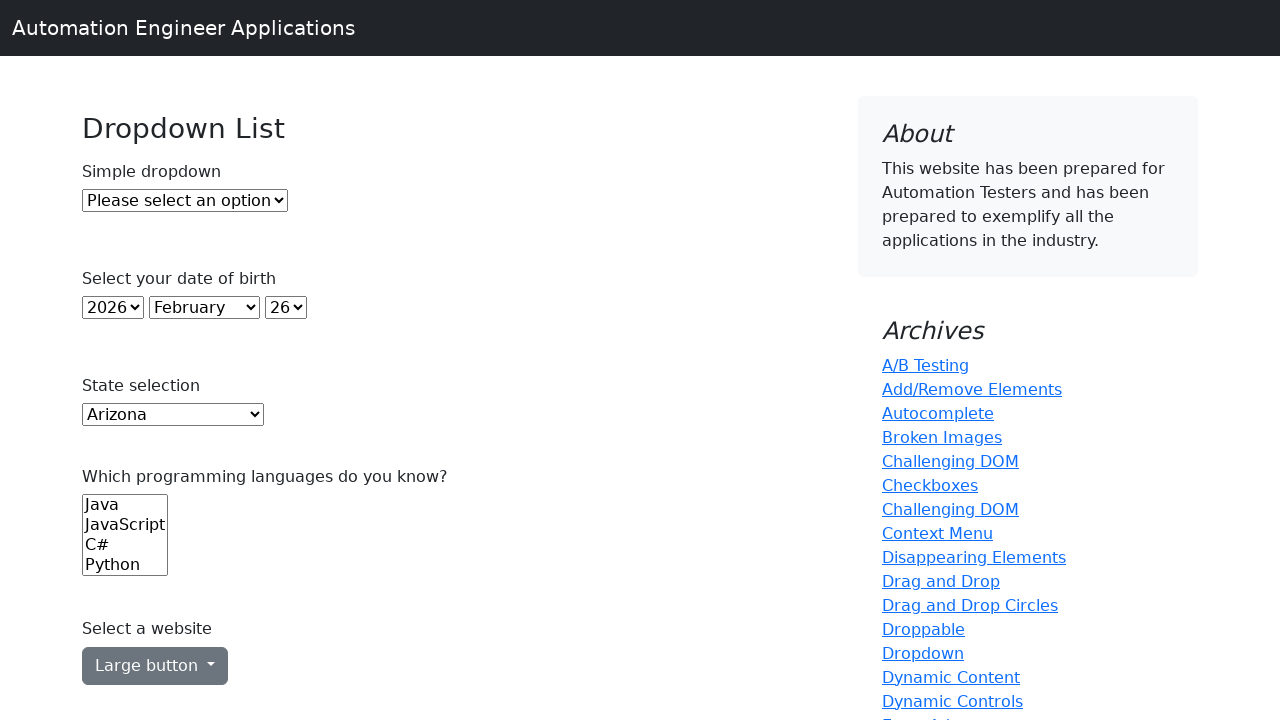

Printed dropdown option: Minnesota
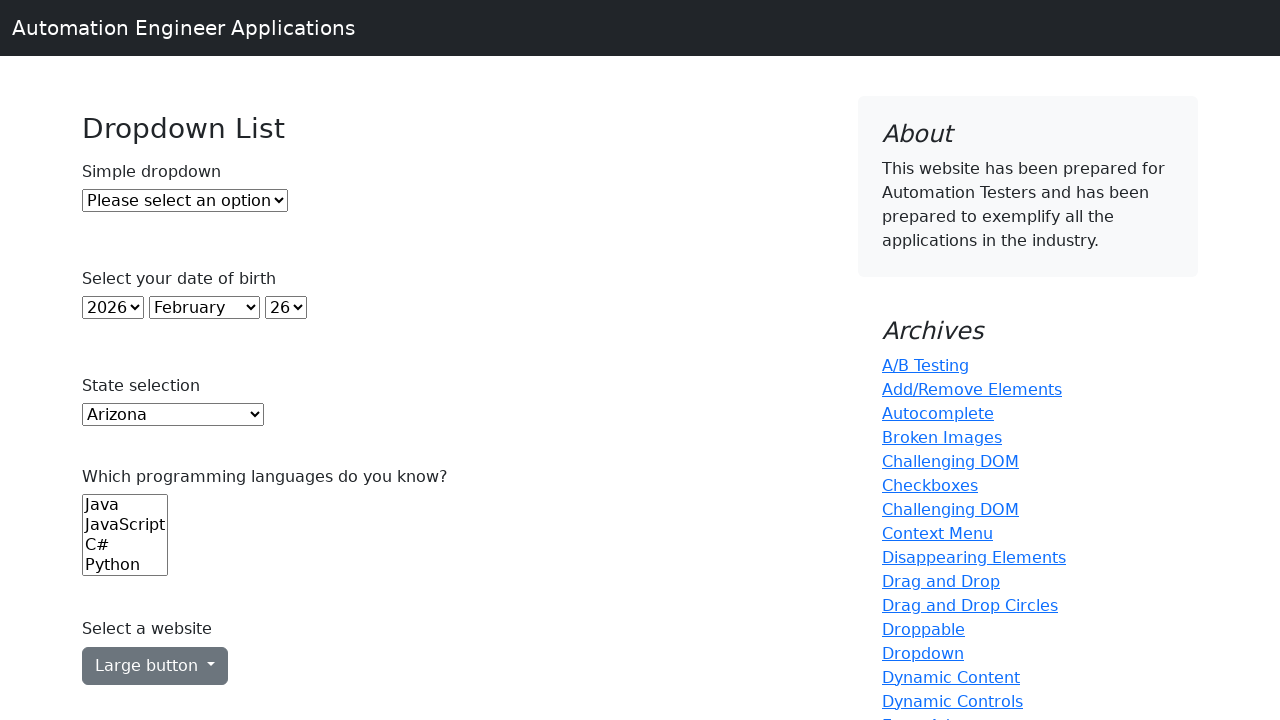

Printed dropdown option: Mississippi
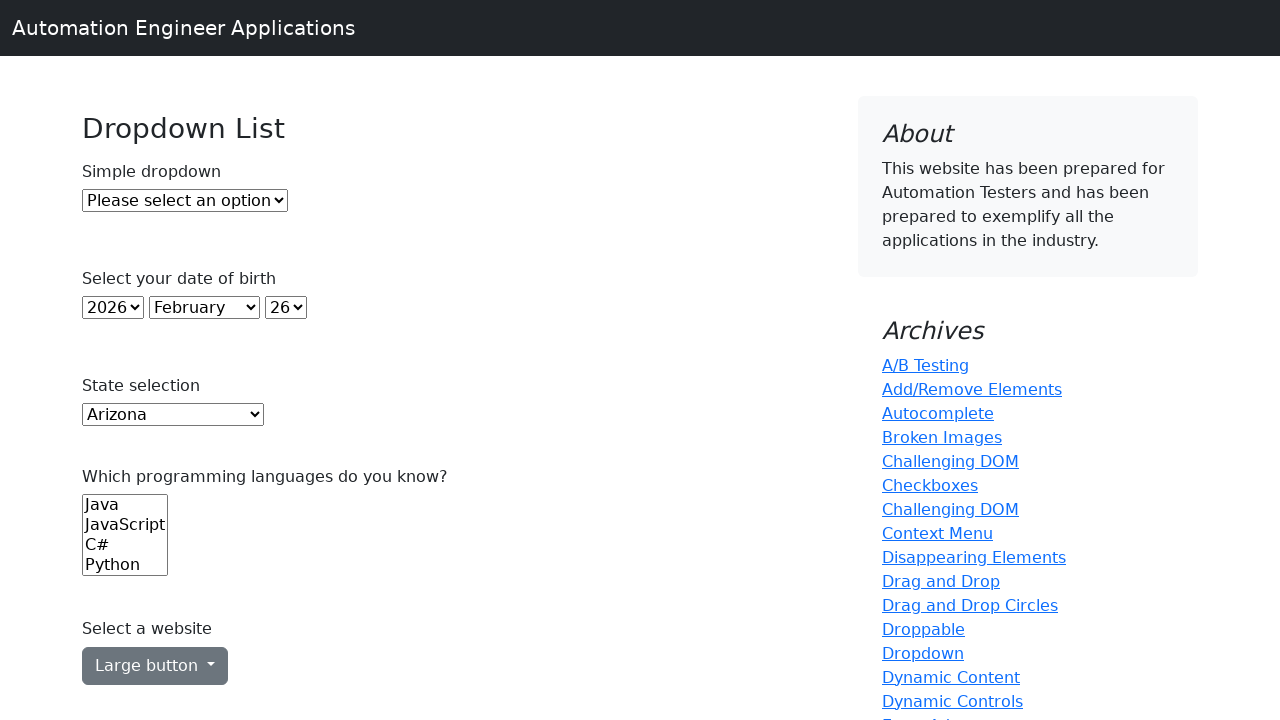

Printed dropdown option: Missouri
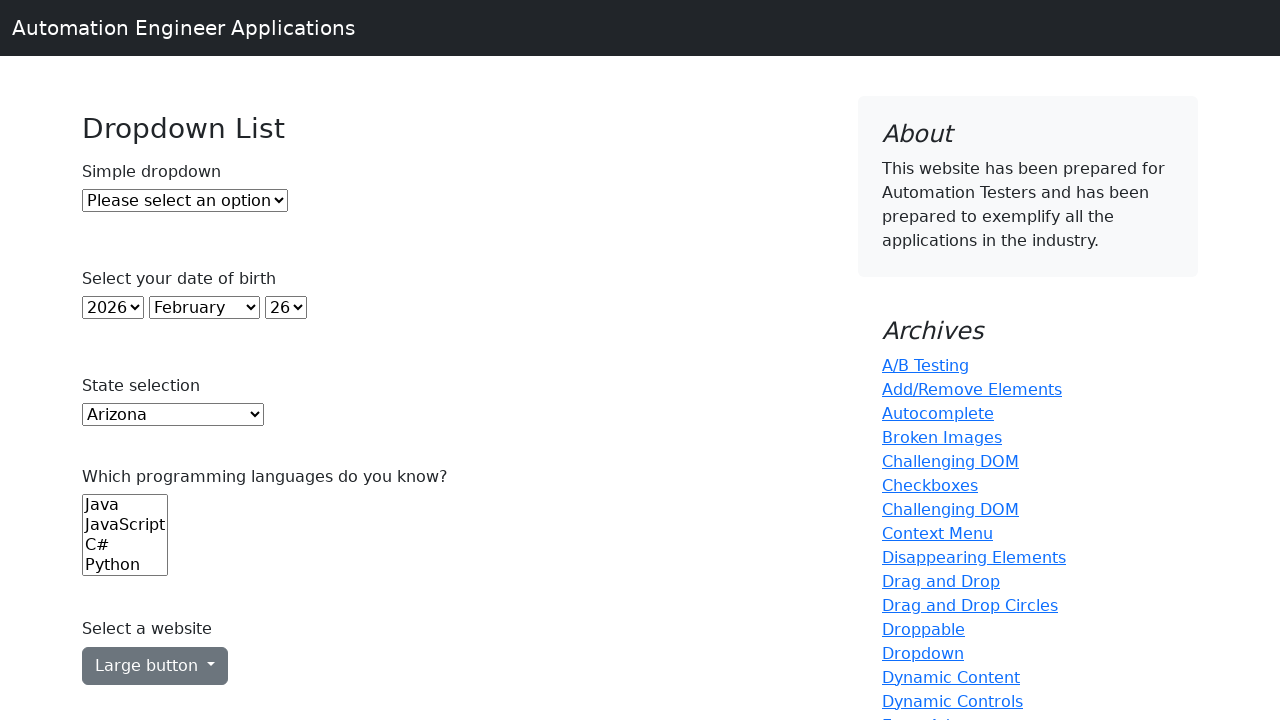

Printed dropdown option: Montana
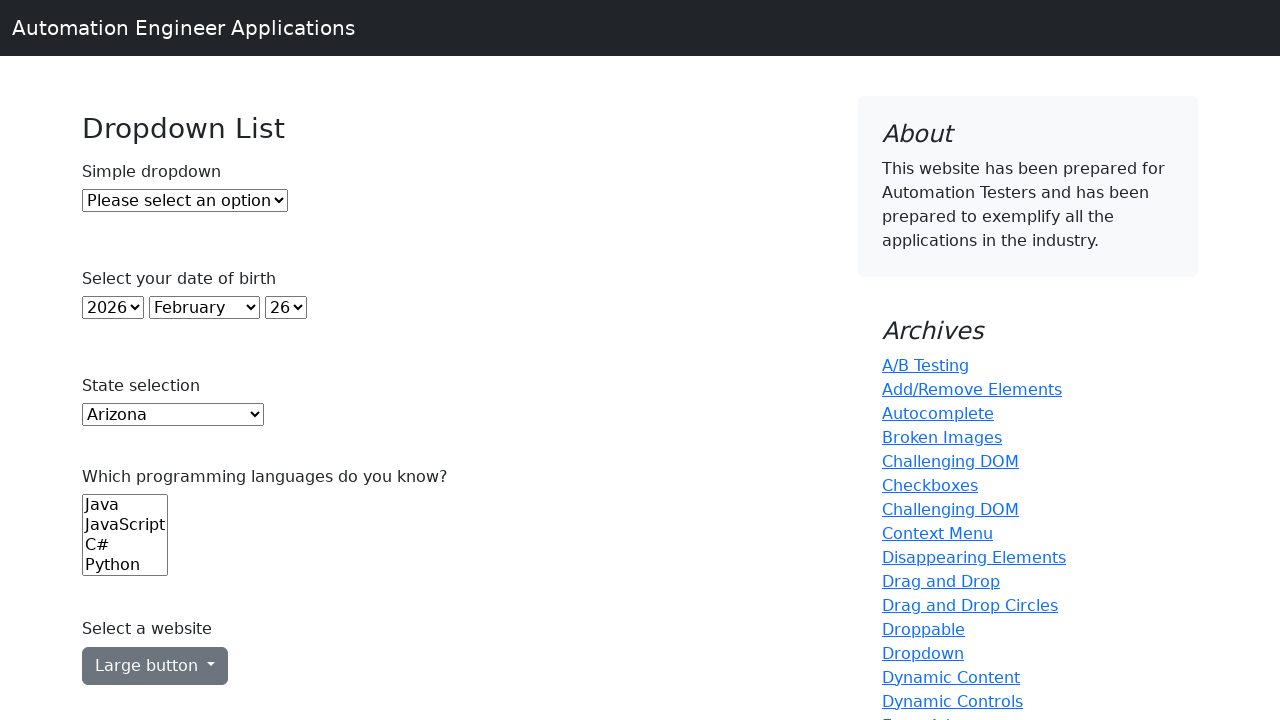

Printed dropdown option: Nebraska
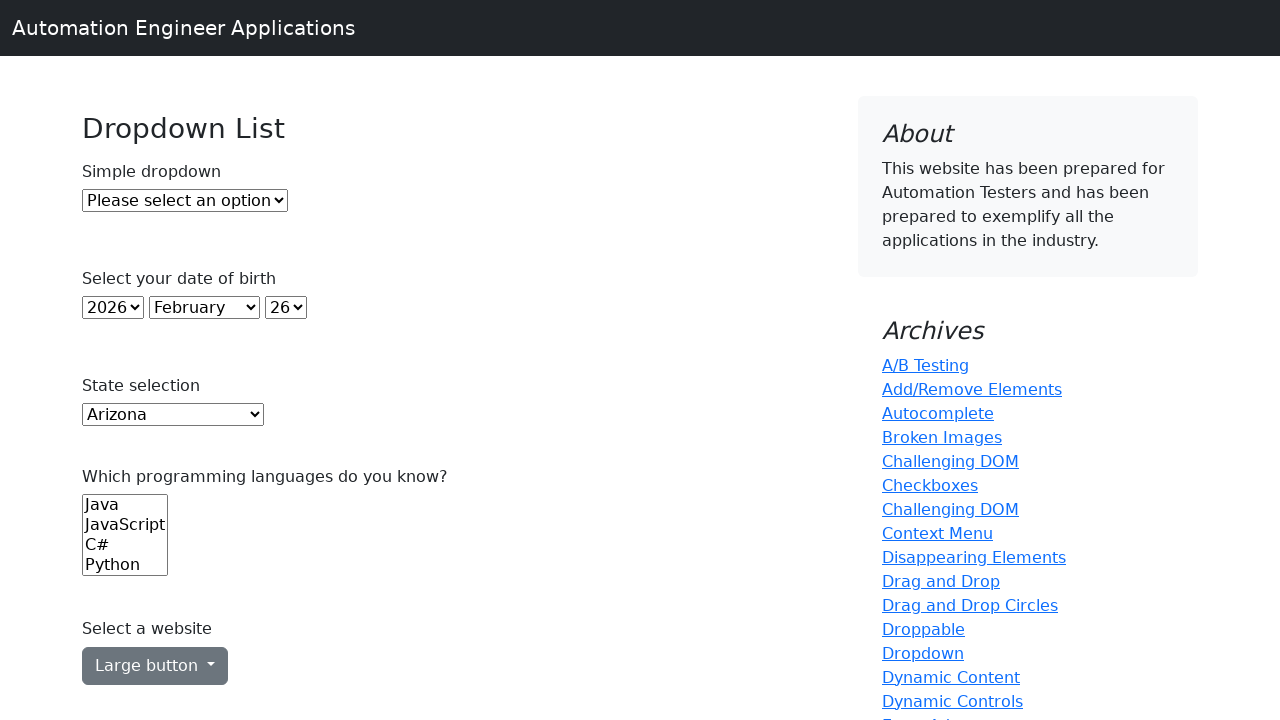

Printed dropdown option: Nevada
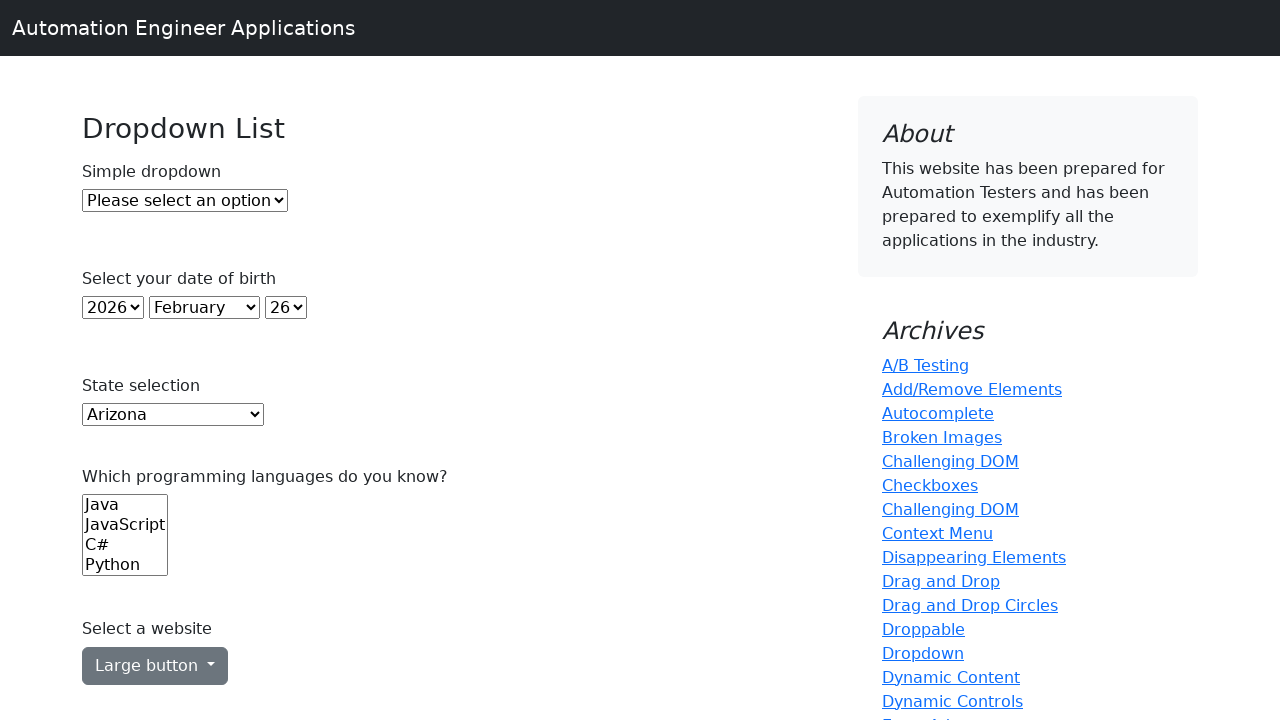

Printed dropdown option: New Hampshire
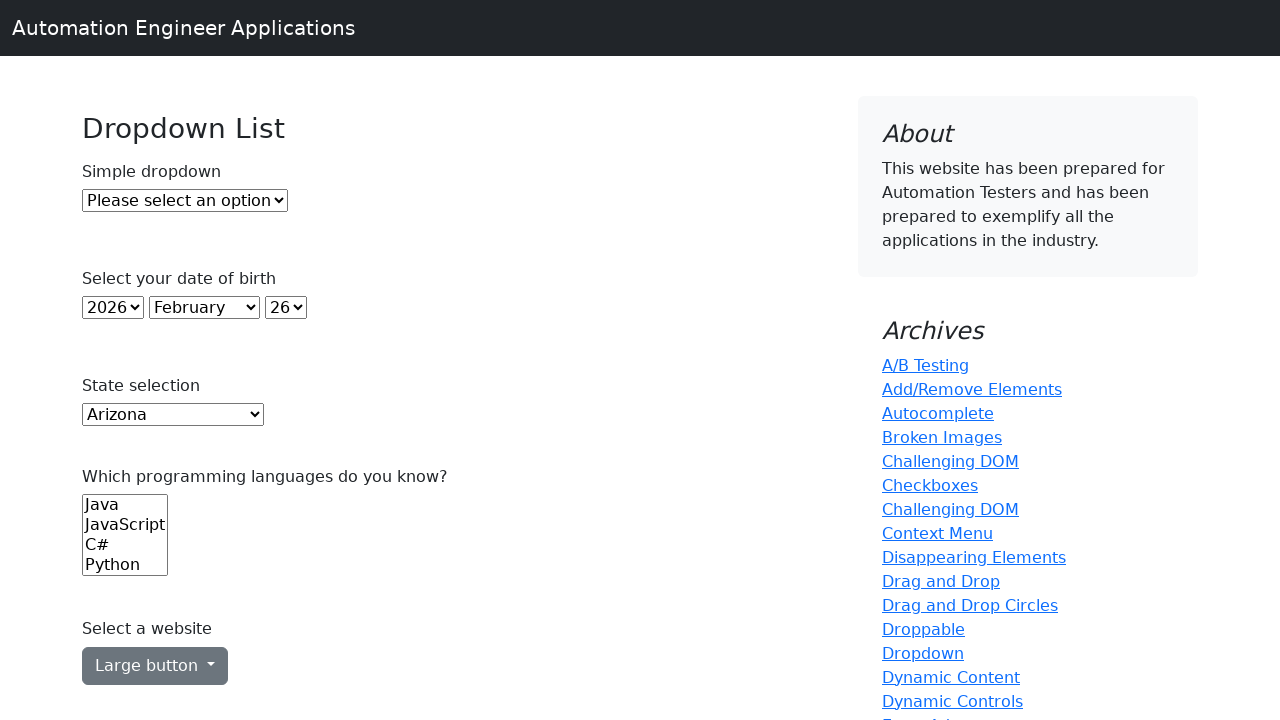

Printed dropdown option: New Jersey
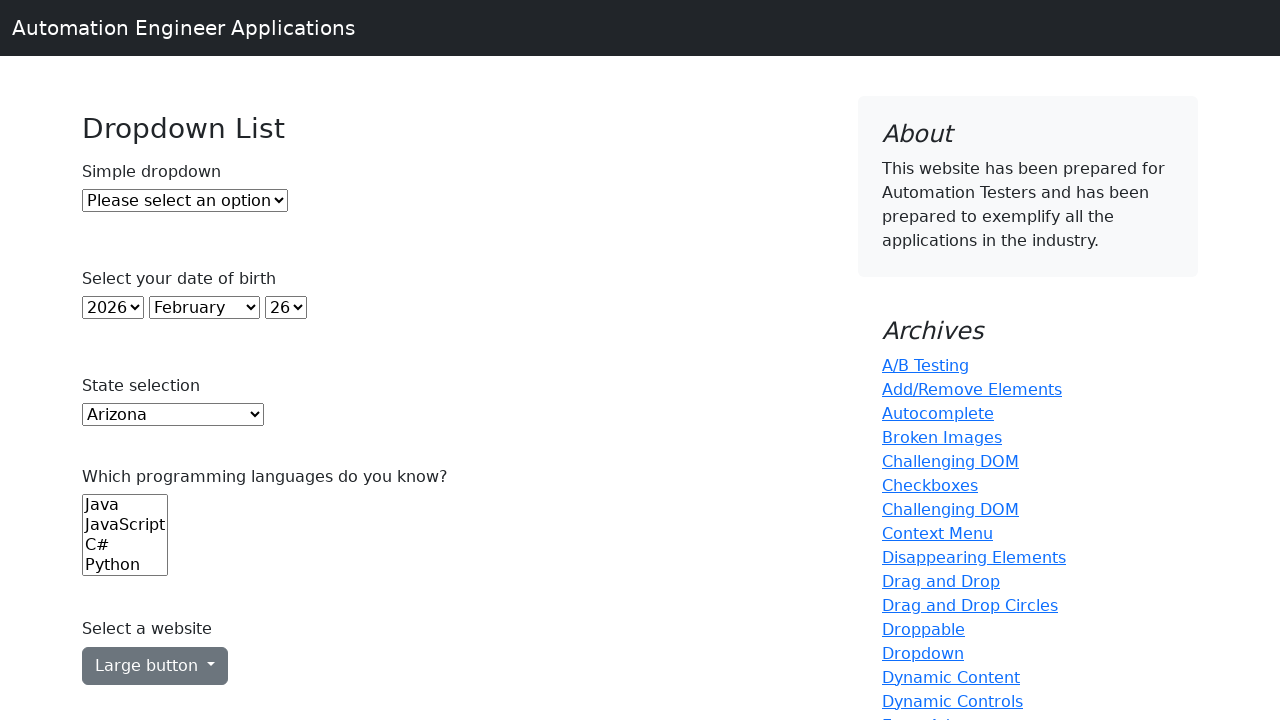

Printed dropdown option: New Mexico
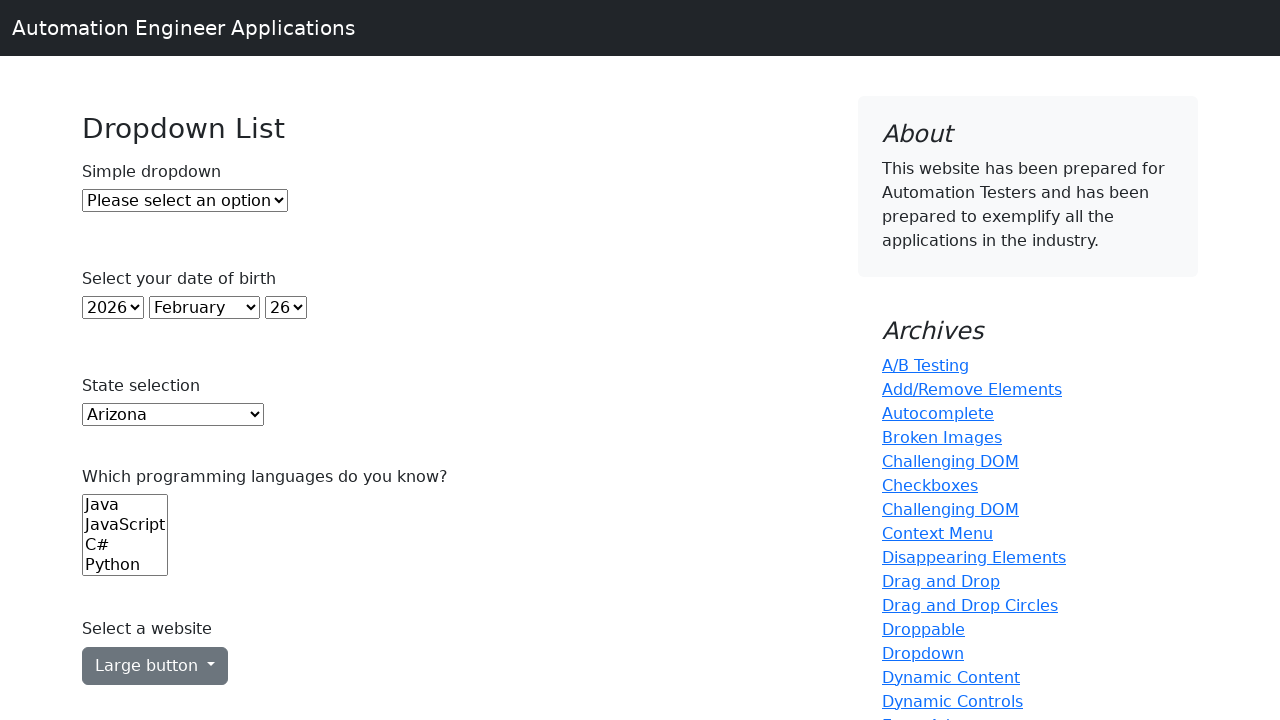

Printed dropdown option: New York
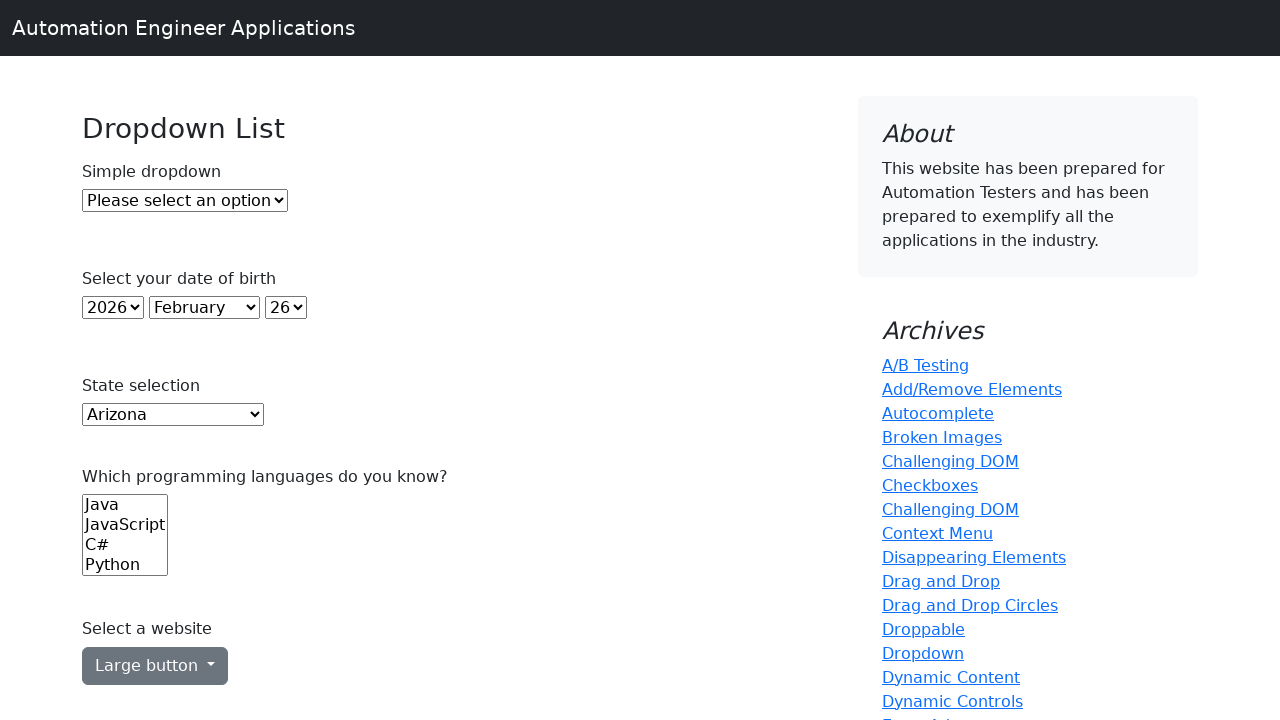

Printed dropdown option: North Carolina
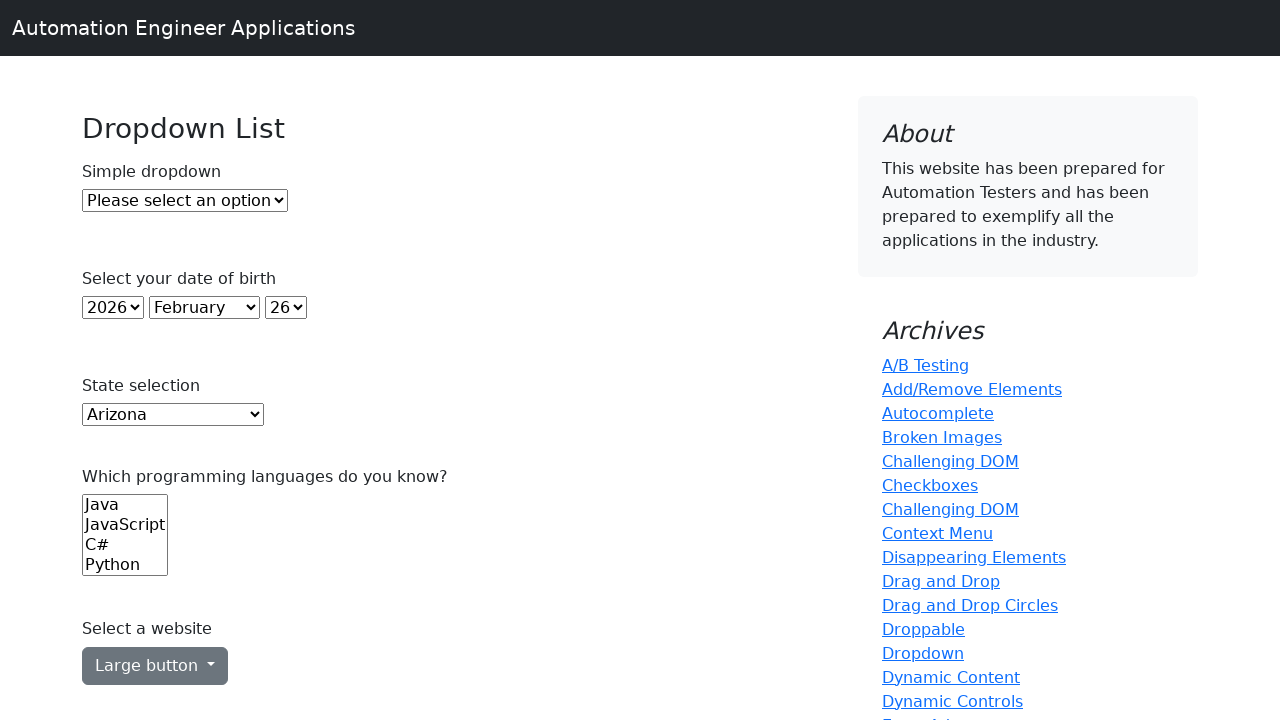

Printed dropdown option: North Dakota
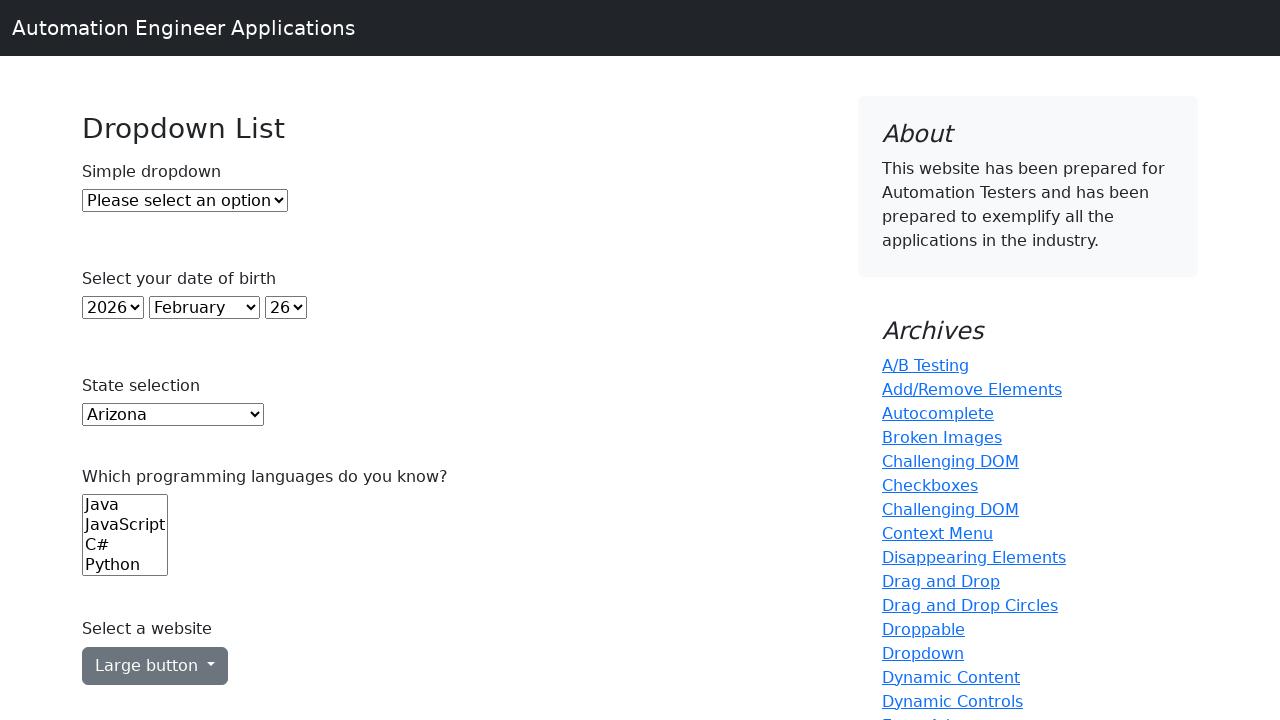

Printed dropdown option: Ohio
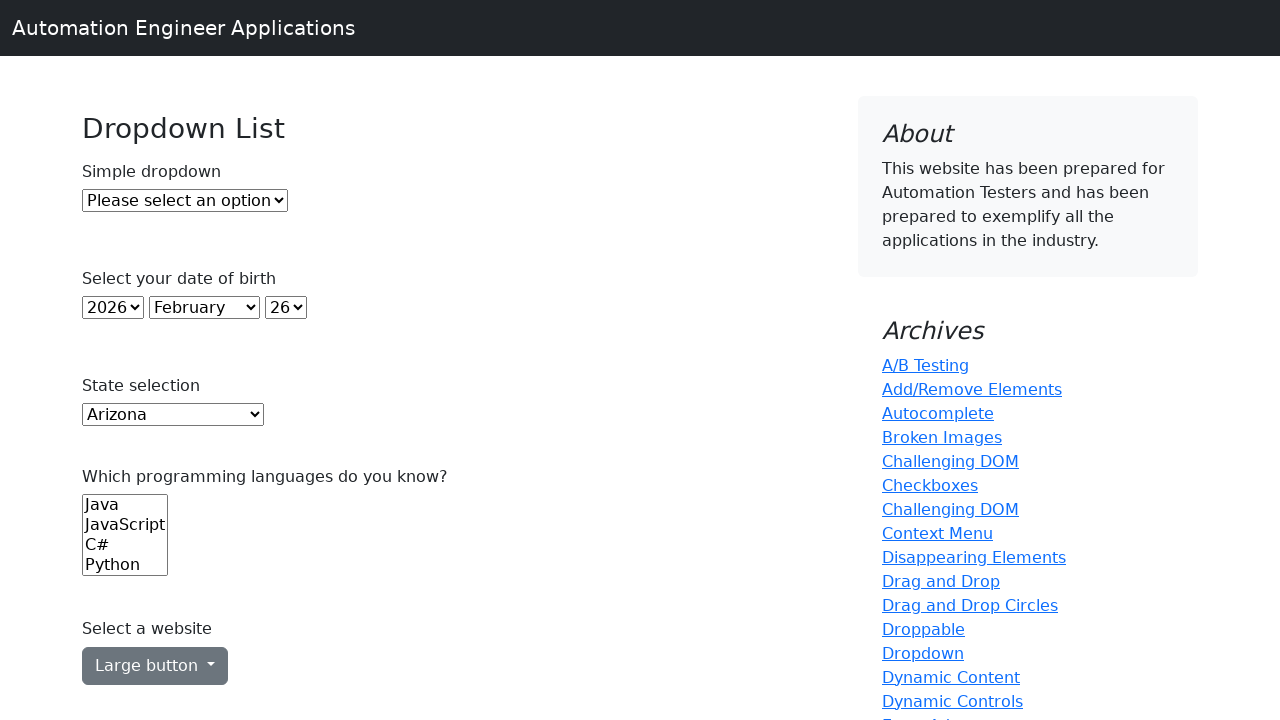

Printed dropdown option: Oklahoma
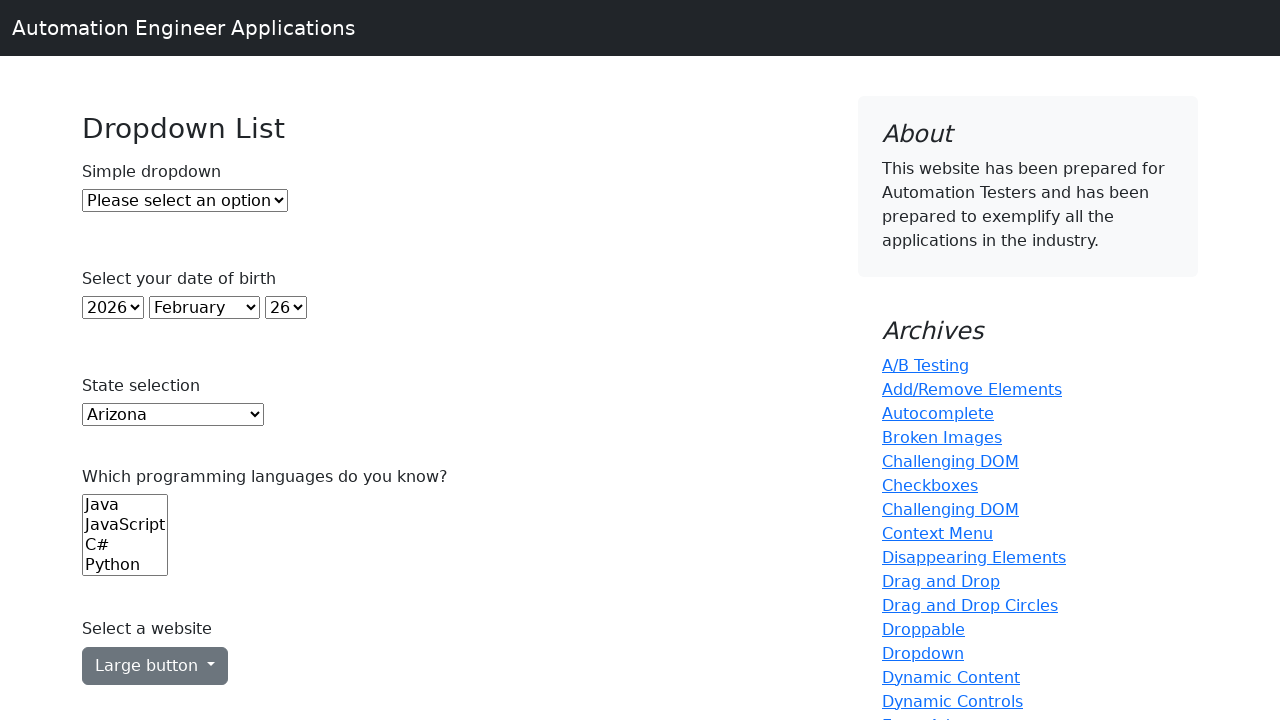

Printed dropdown option: Oregon
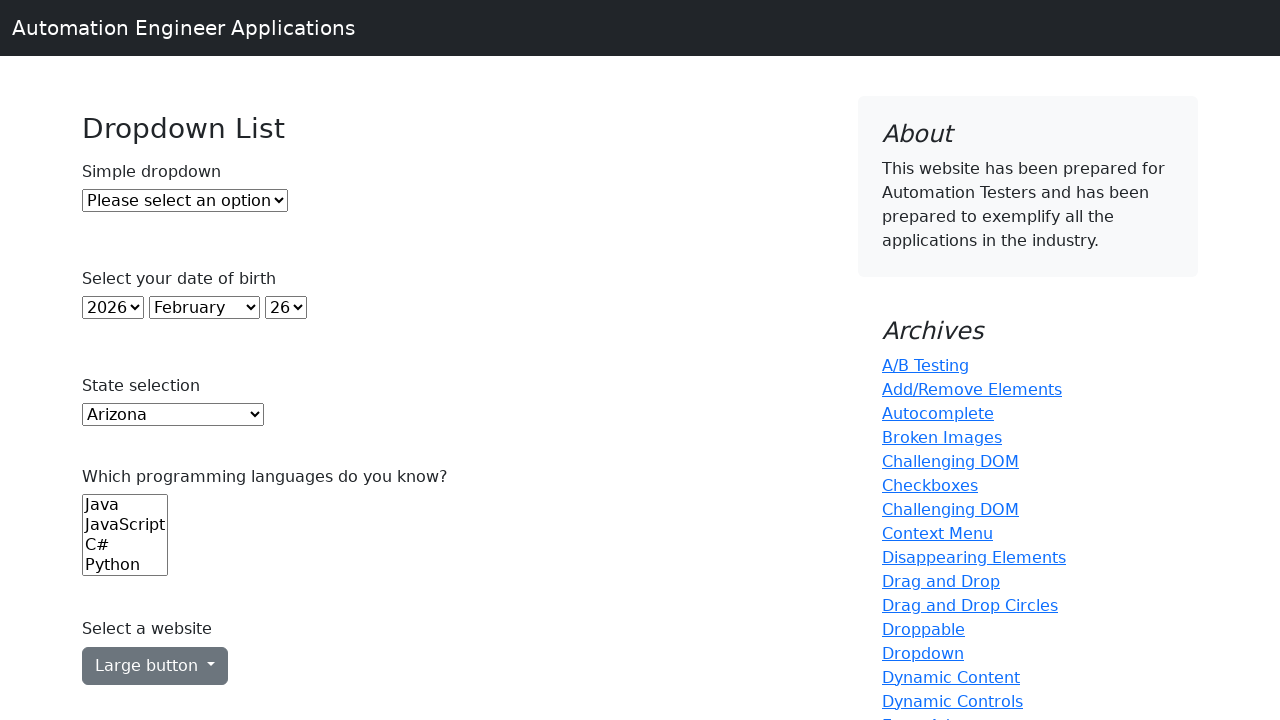

Printed dropdown option: Pennsylvania
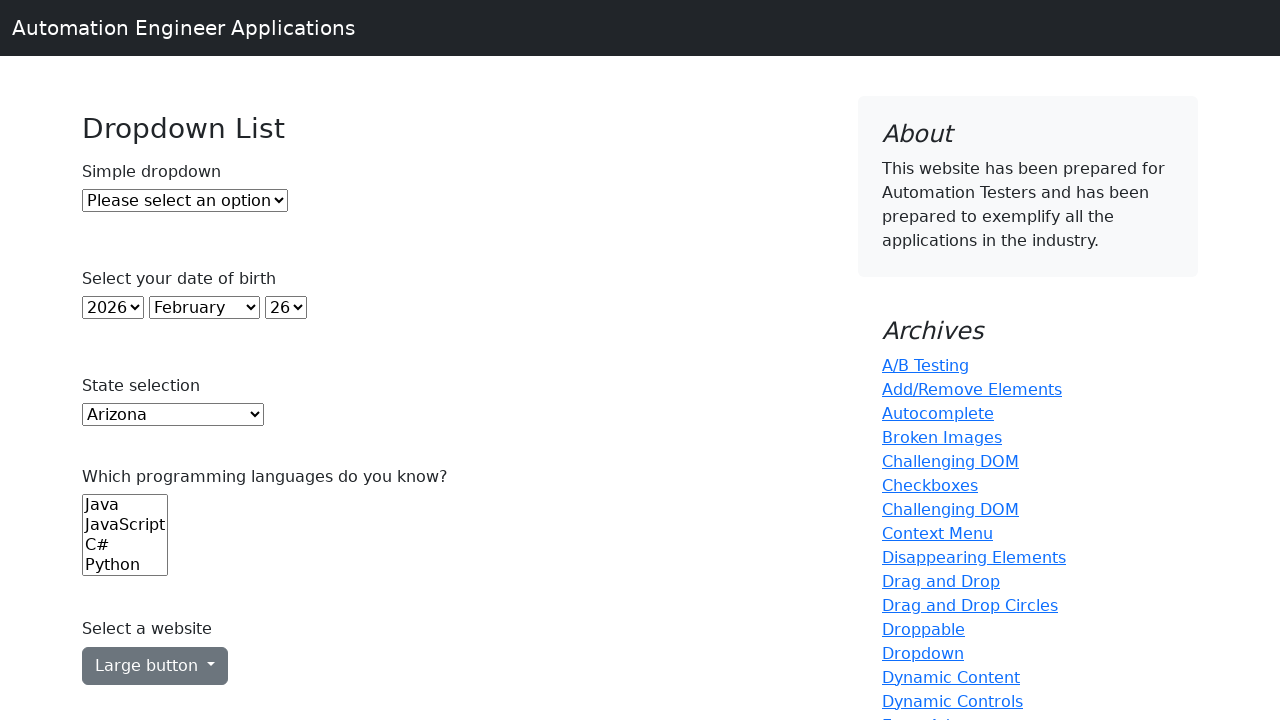

Printed dropdown option: Rhode Island
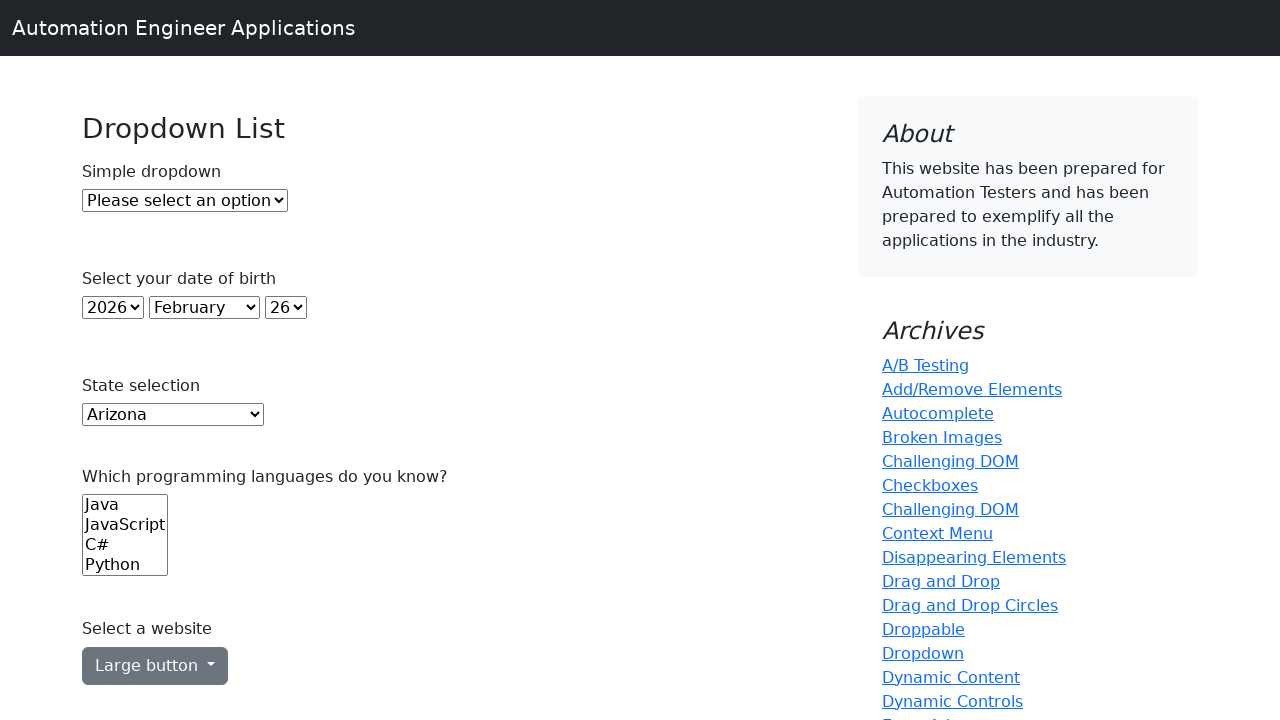

Printed dropdown option: South Carolina
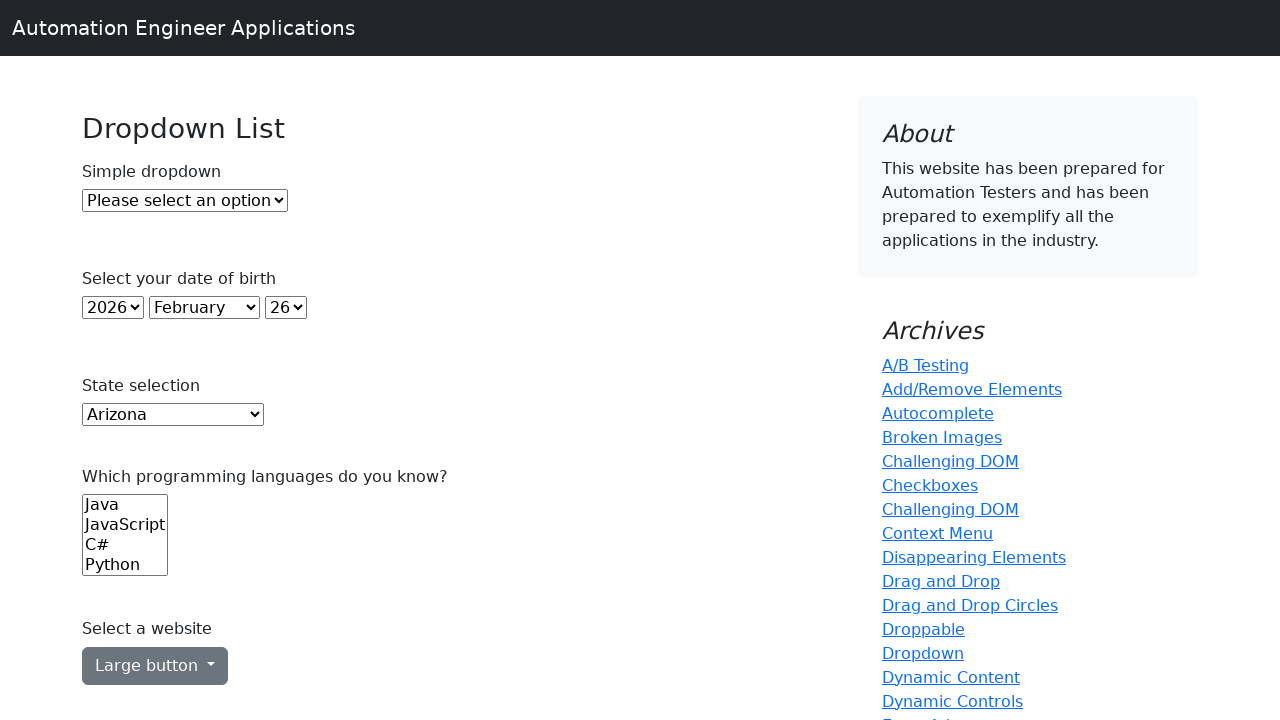

Printed dropdown option: South Dakota
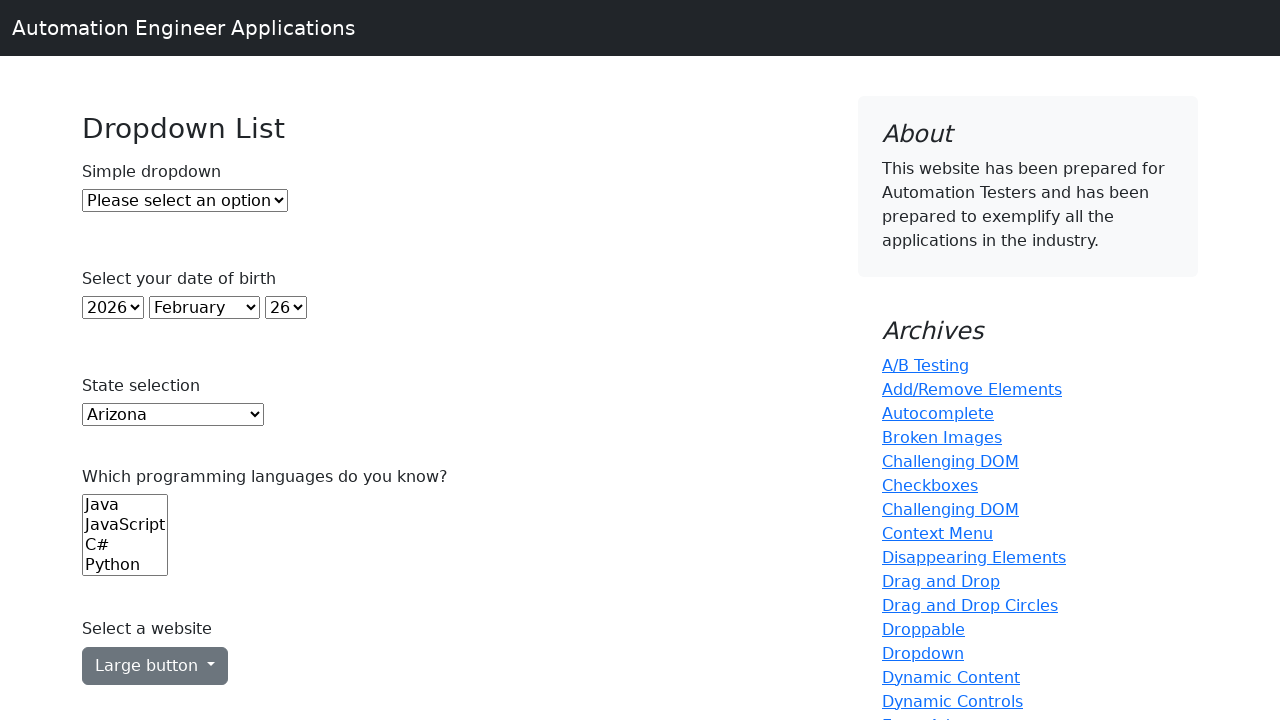

Printed dropdown option: Tennessee
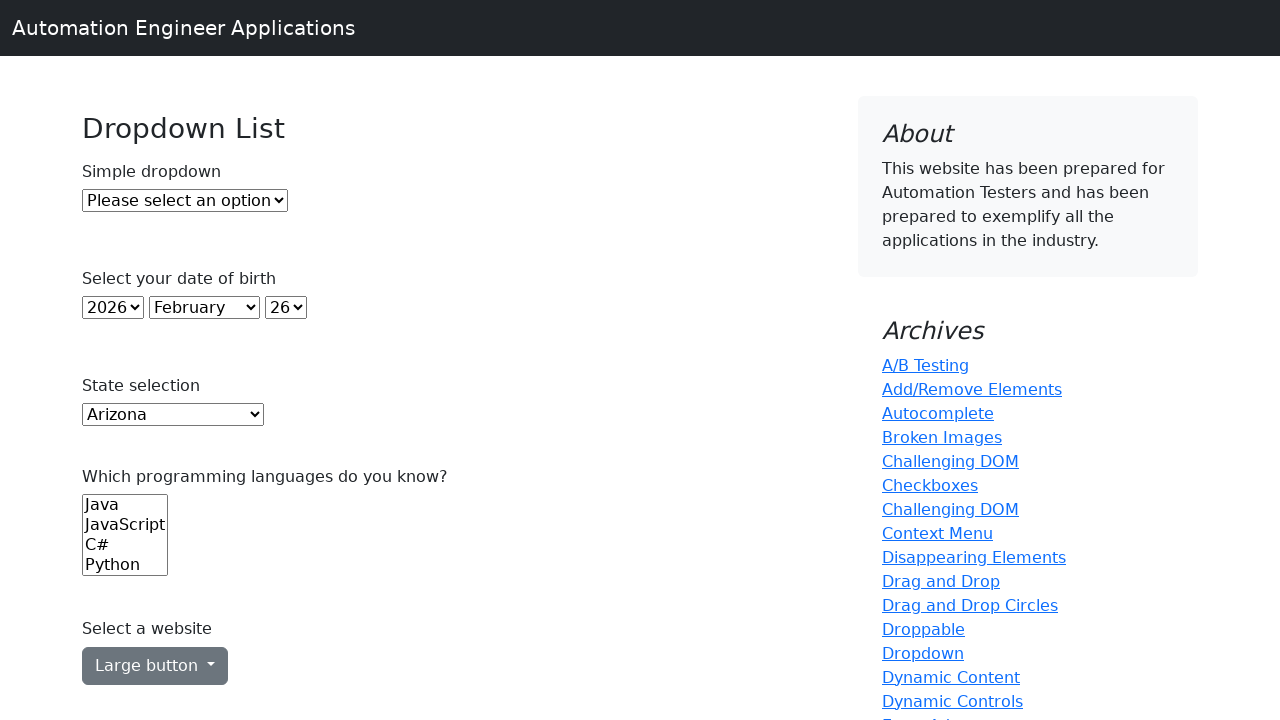

Printed dropdown option: Texas
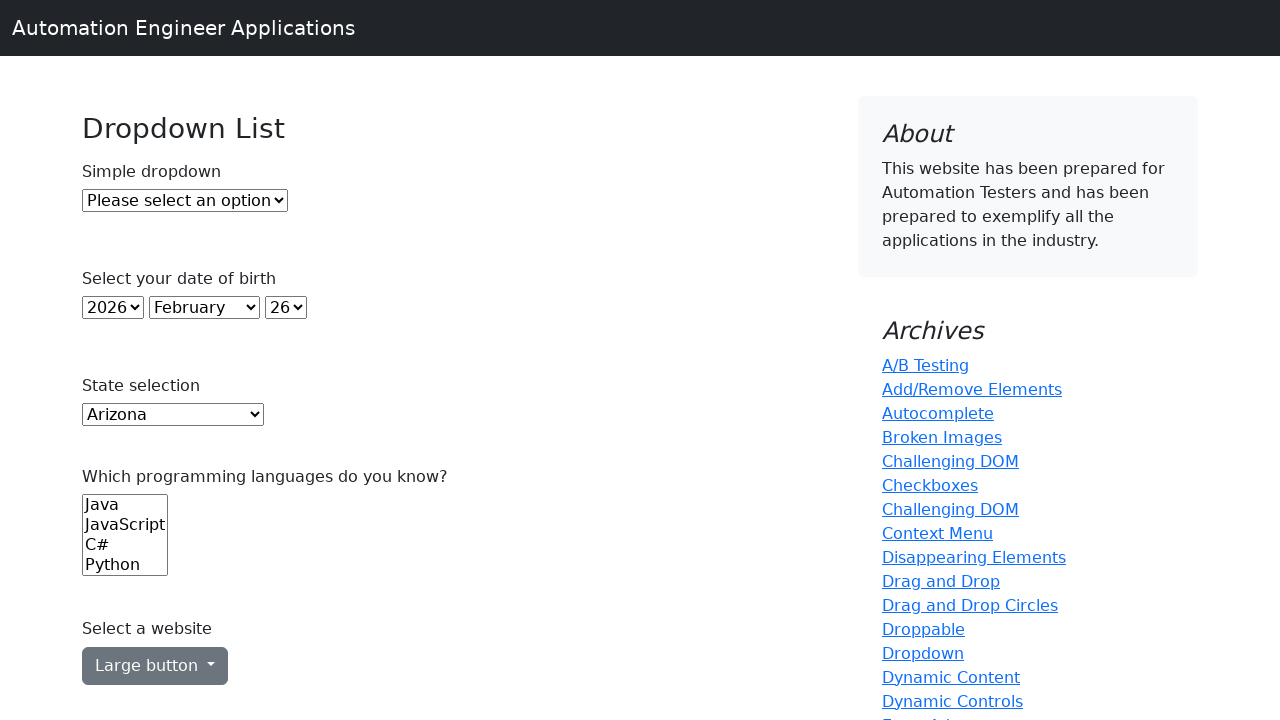

Printed dropdown option: Utah
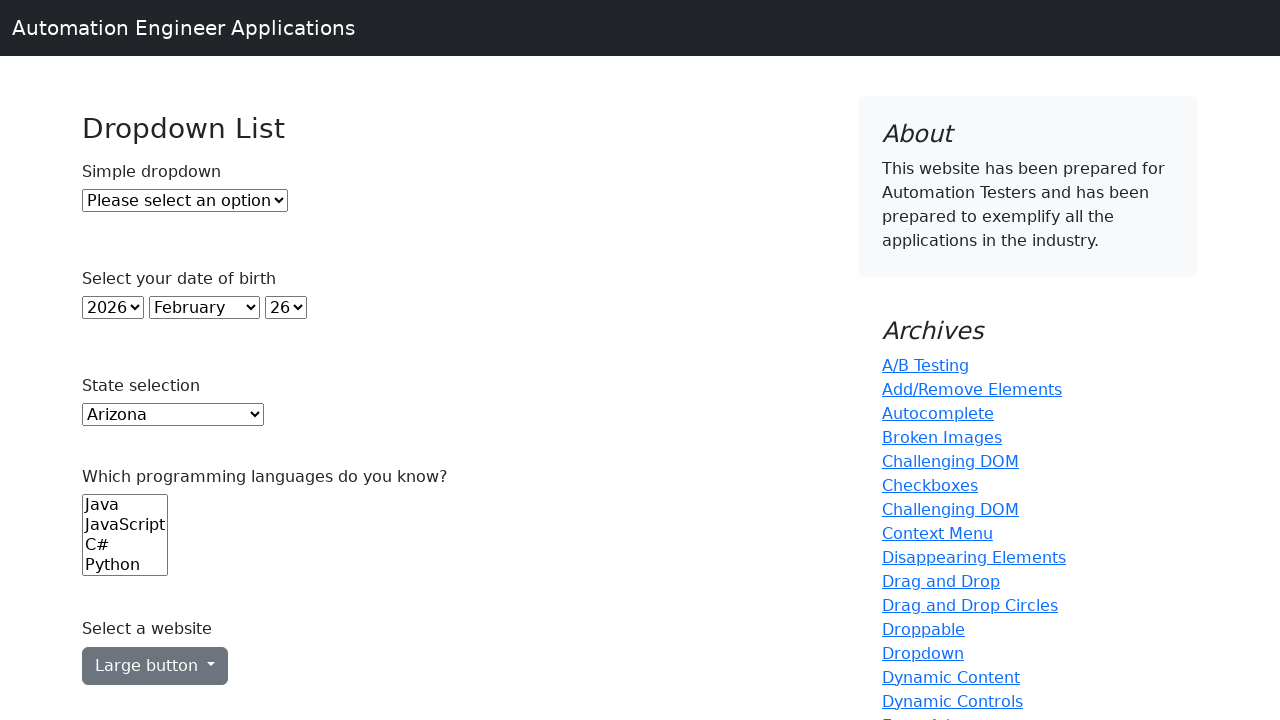

Printed dropdown option: Vermont
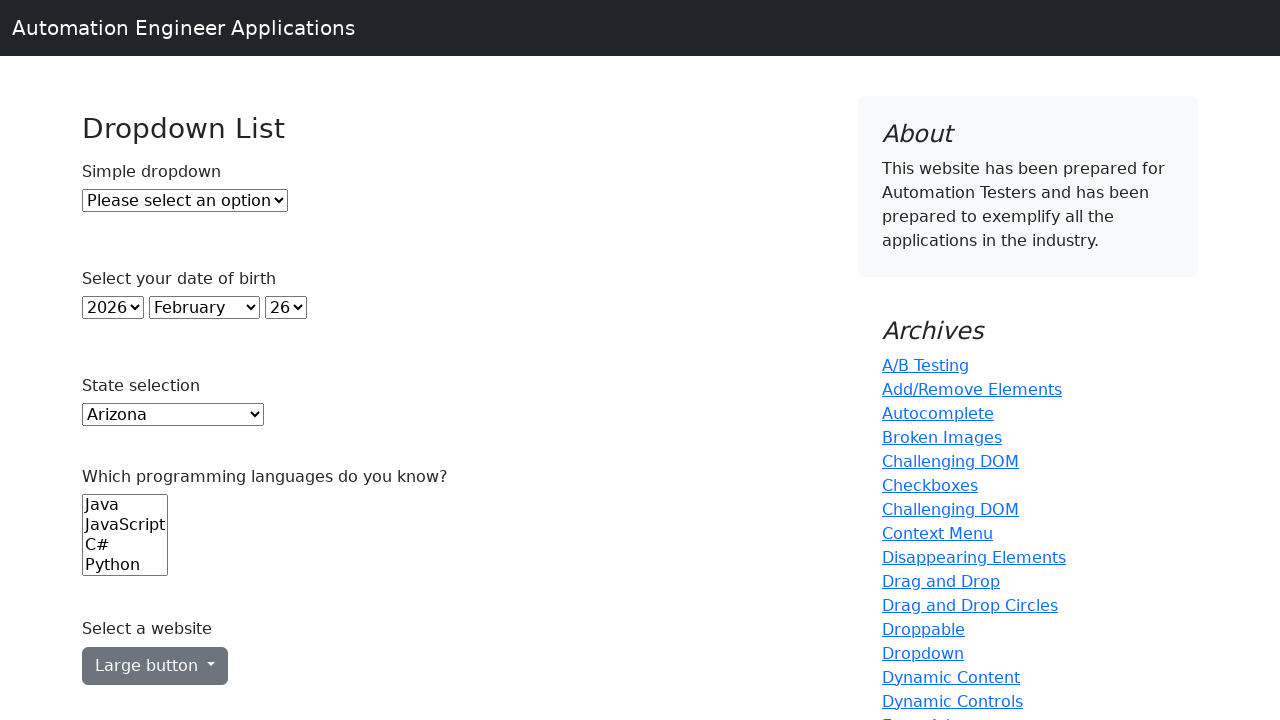

Printed dropdown option: Virginia
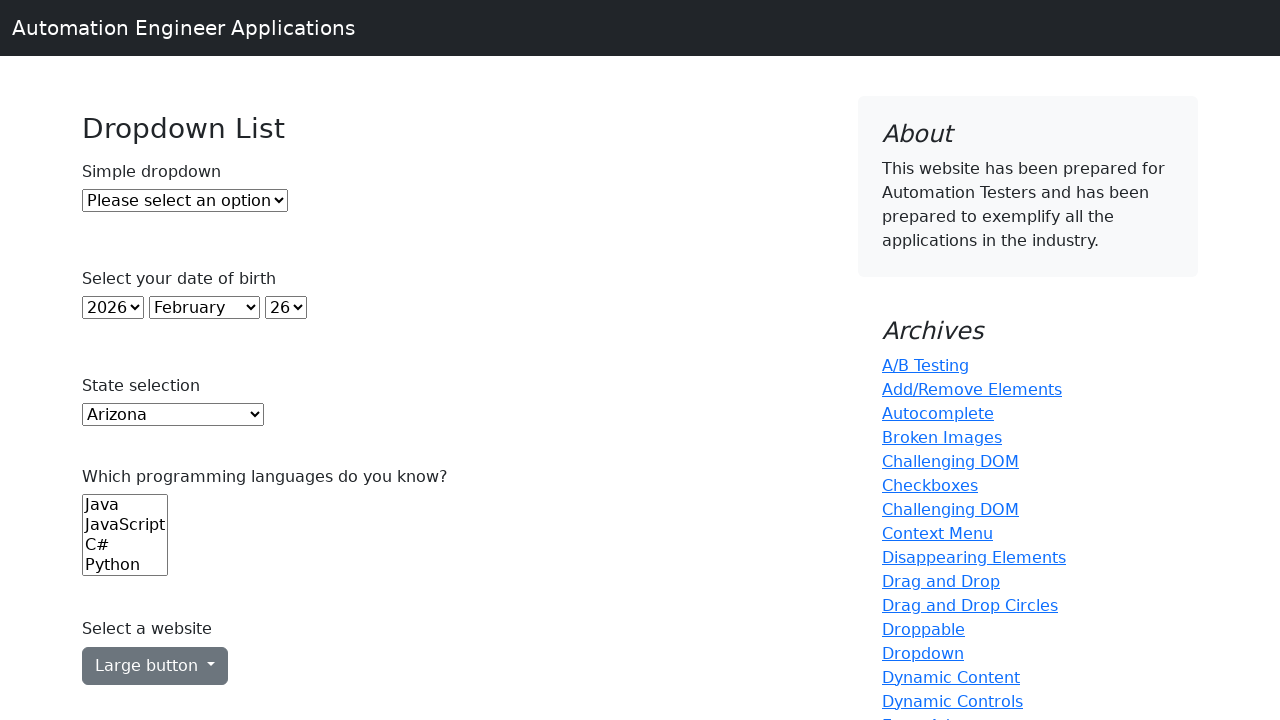

Printed dropdown option: Washington
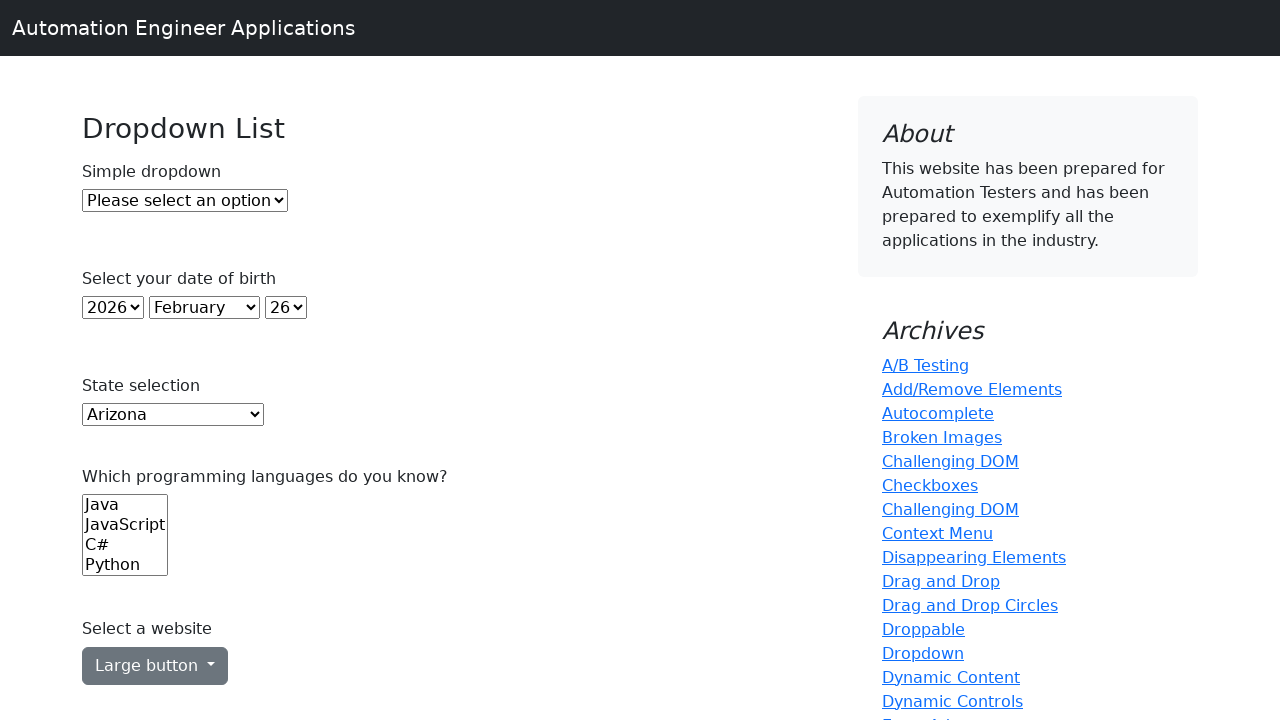

Printed dropdown option: West Virginia
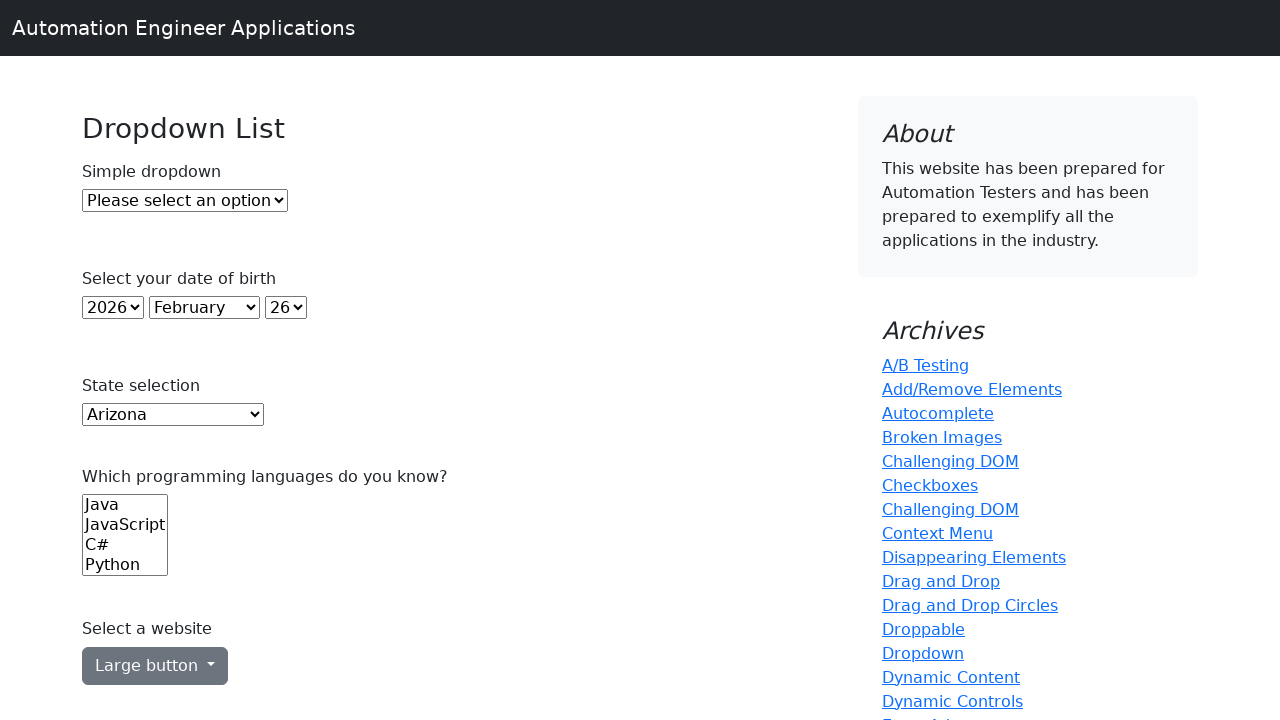

Printed dropdown option: Wisconsin
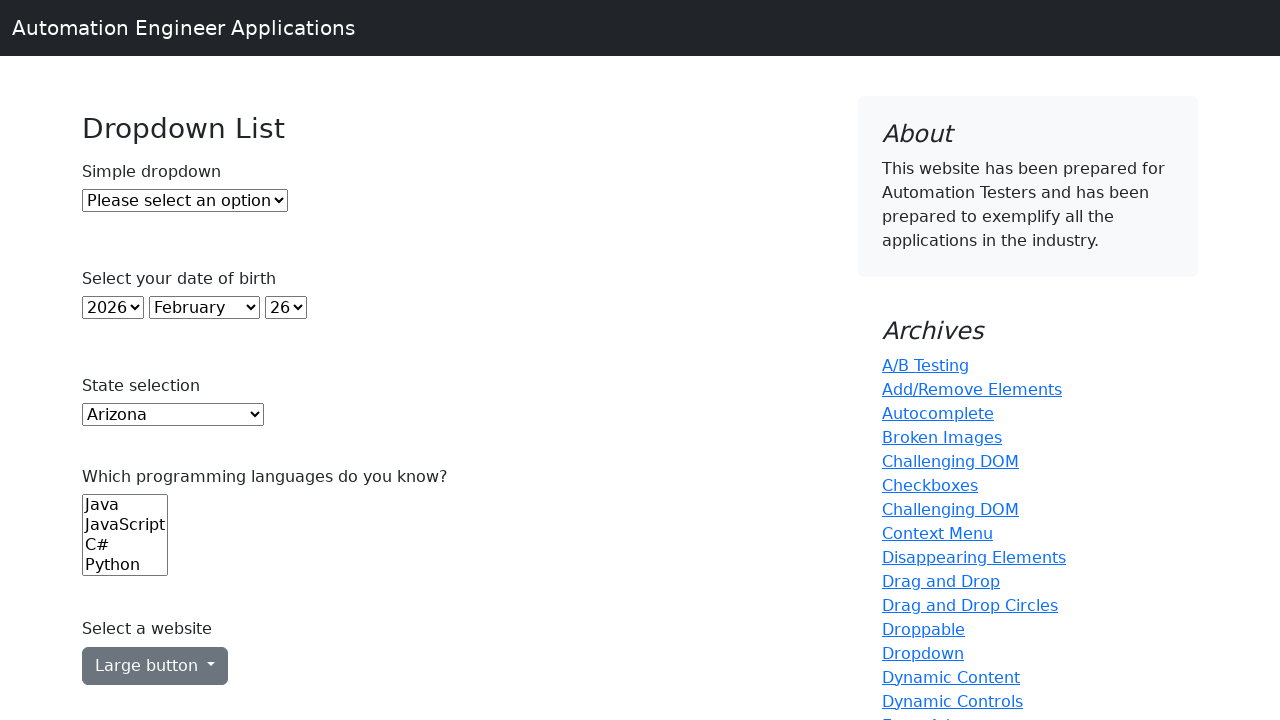

Printed dropdown option: Wyoming
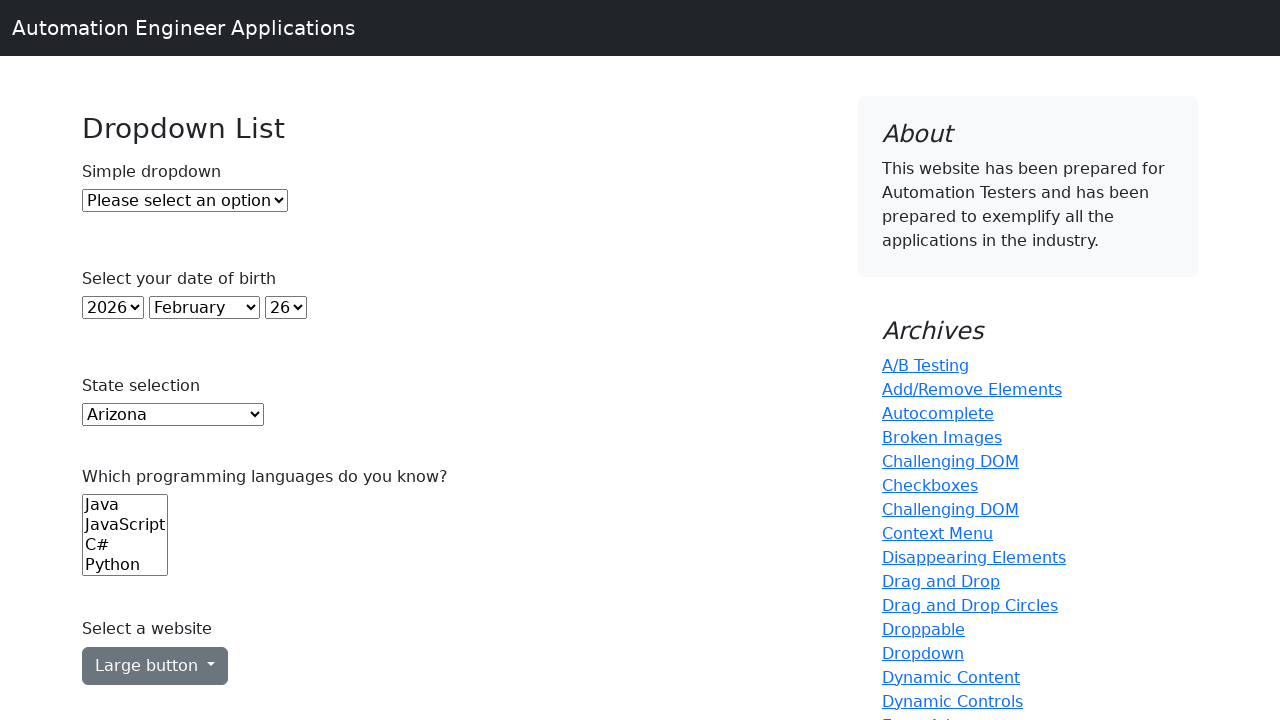

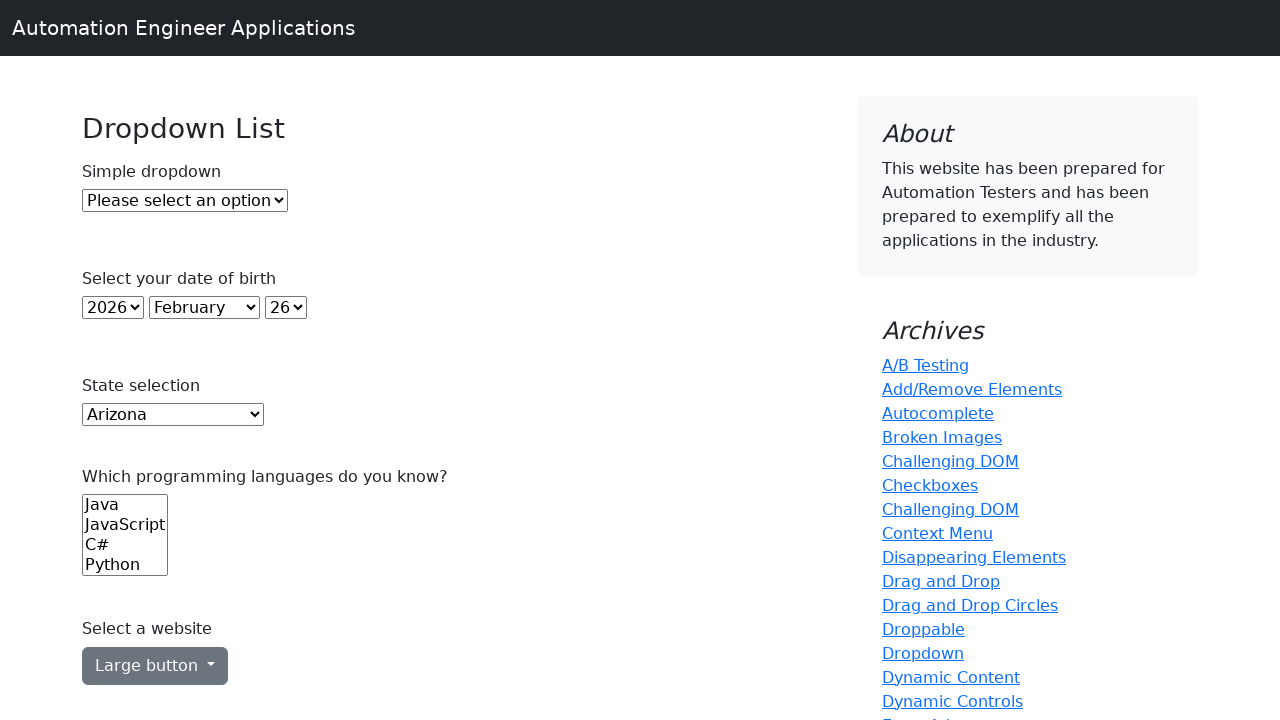